Tests clicking through all footer links on a page, navigating back after each click. This demonstrates handling of stale element references by re-fetching elements after navigation.

Starting URL: https://naveenautomationlabs.com/opencart/index.php?route=account/login

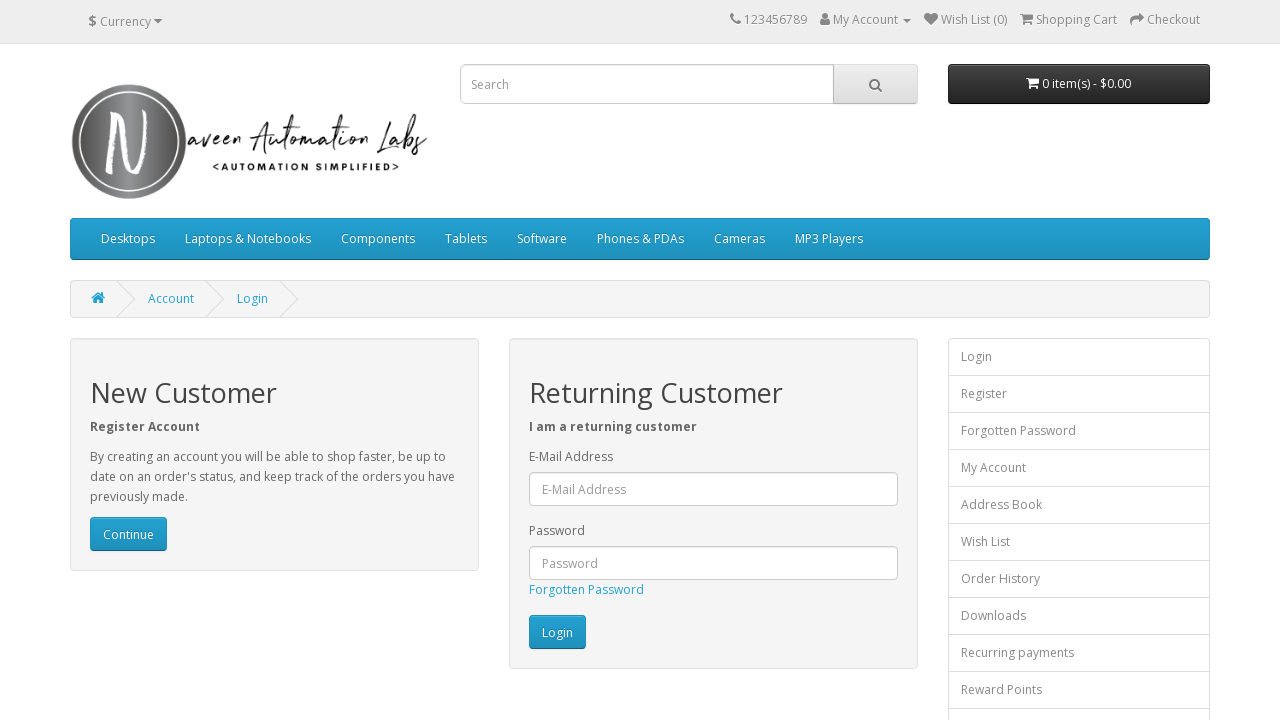

Located all footer links and retrieved count
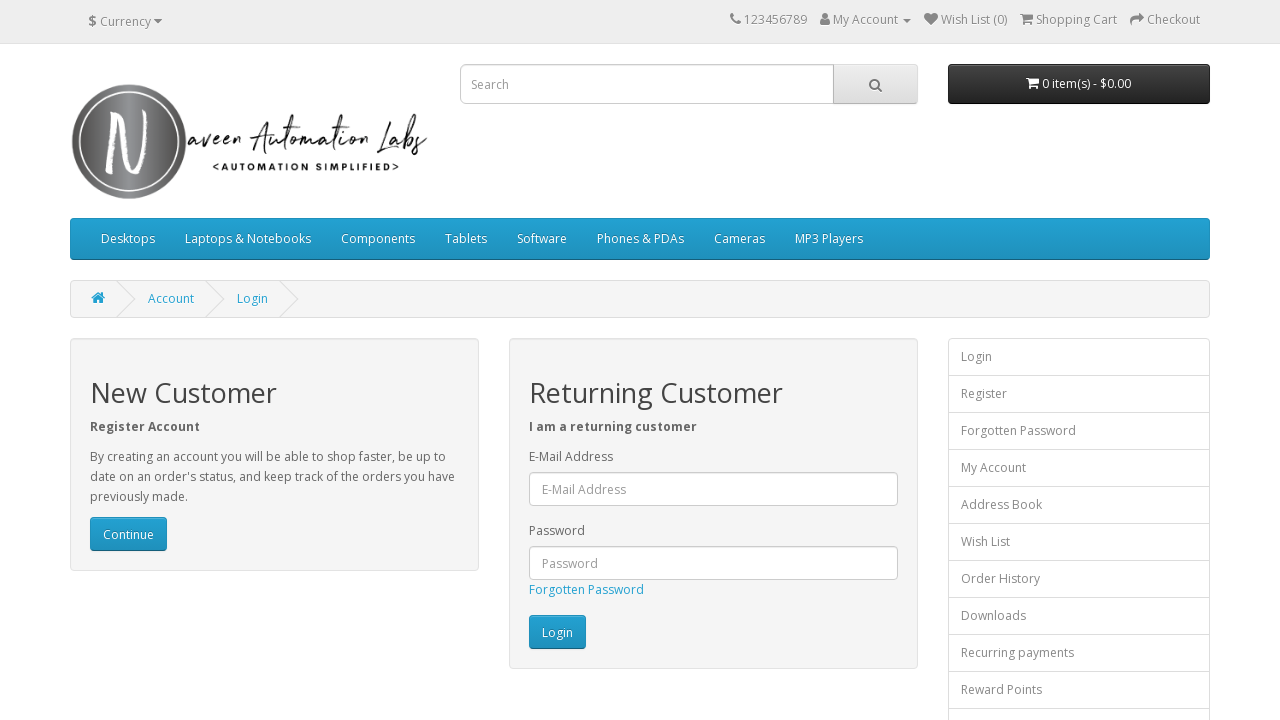

Re-fetched footer links to avoid stale element reference
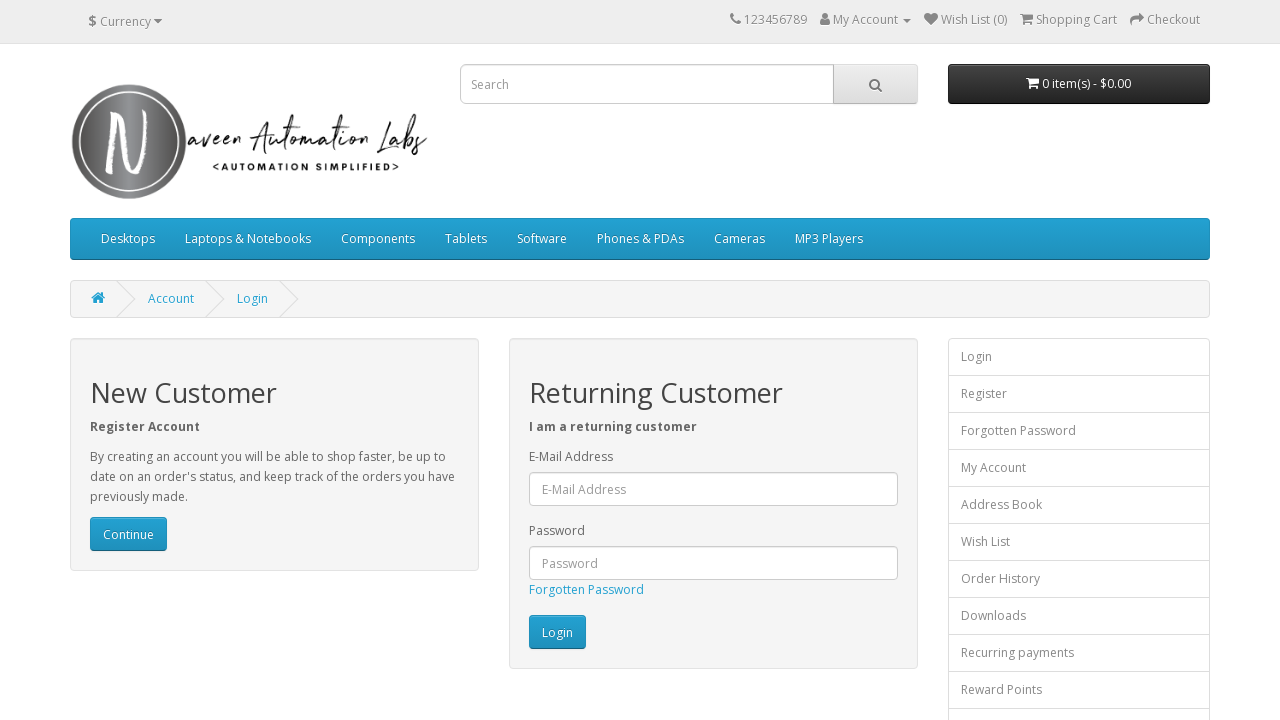

Clicked footer link 1 of 16 at (96, 548) on footer a >> nth=0
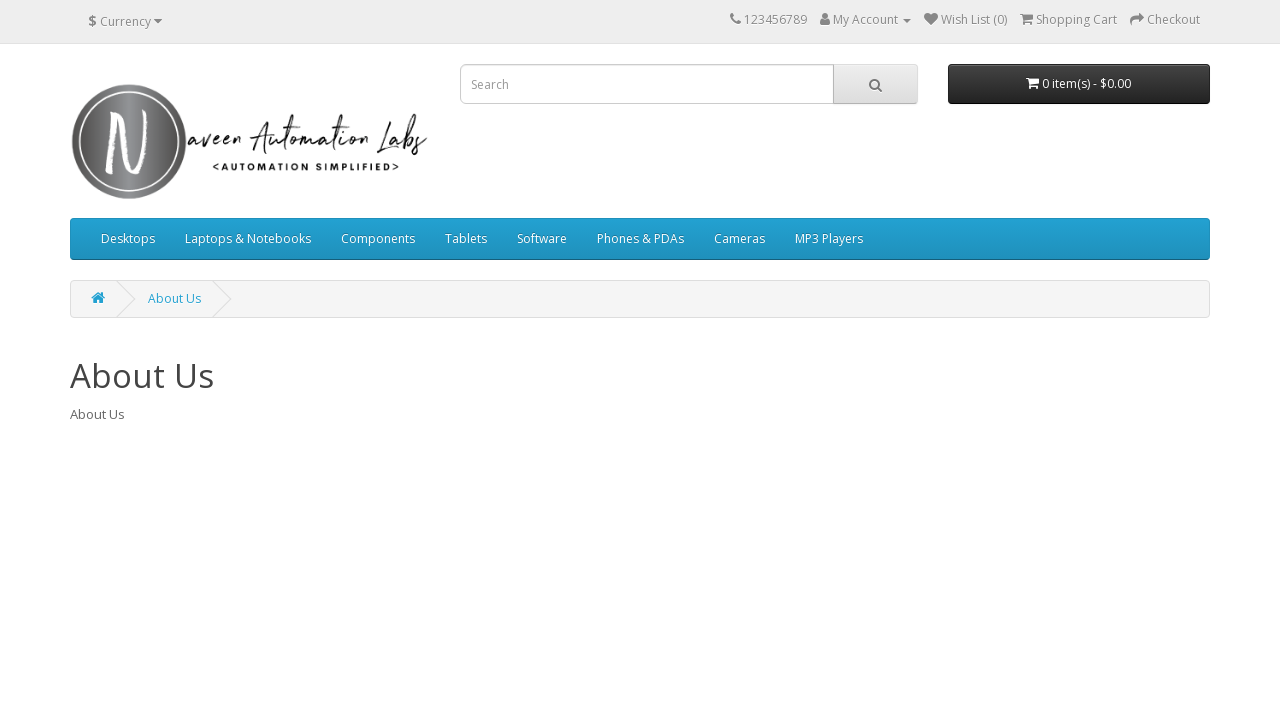

Navigated back from footer link 1
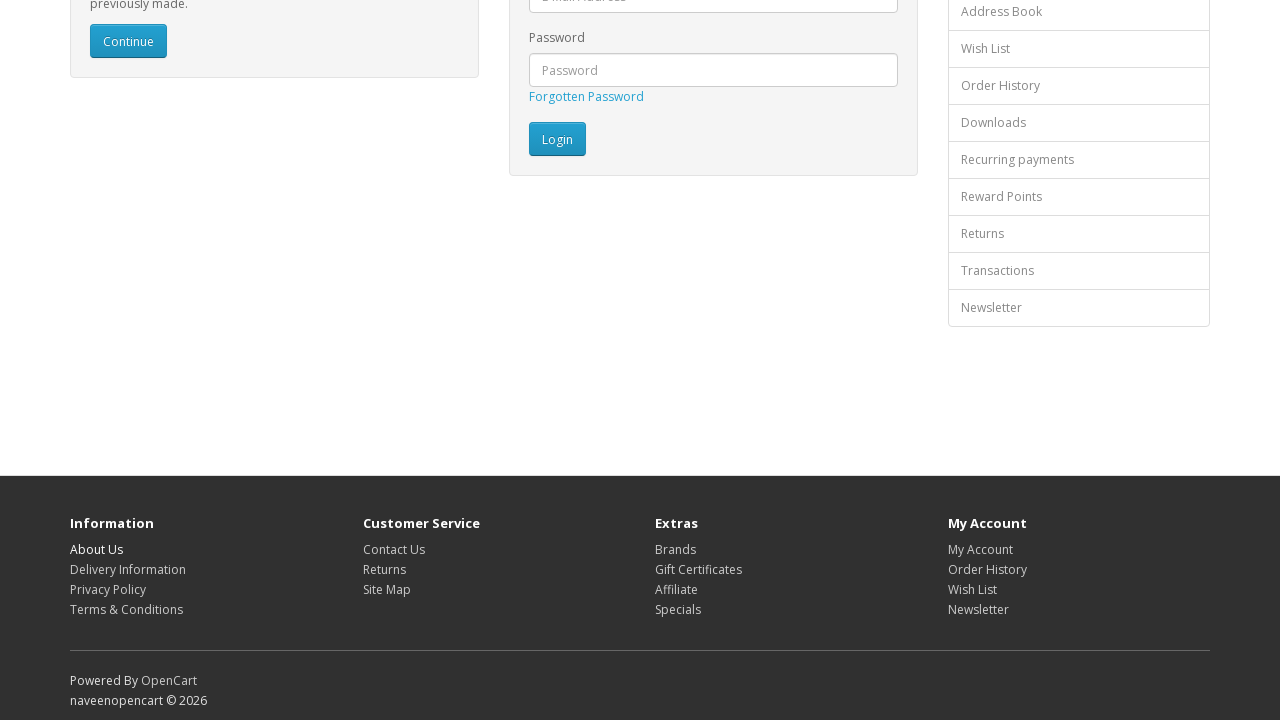

Re-fetched footer links to avoid stale element reference
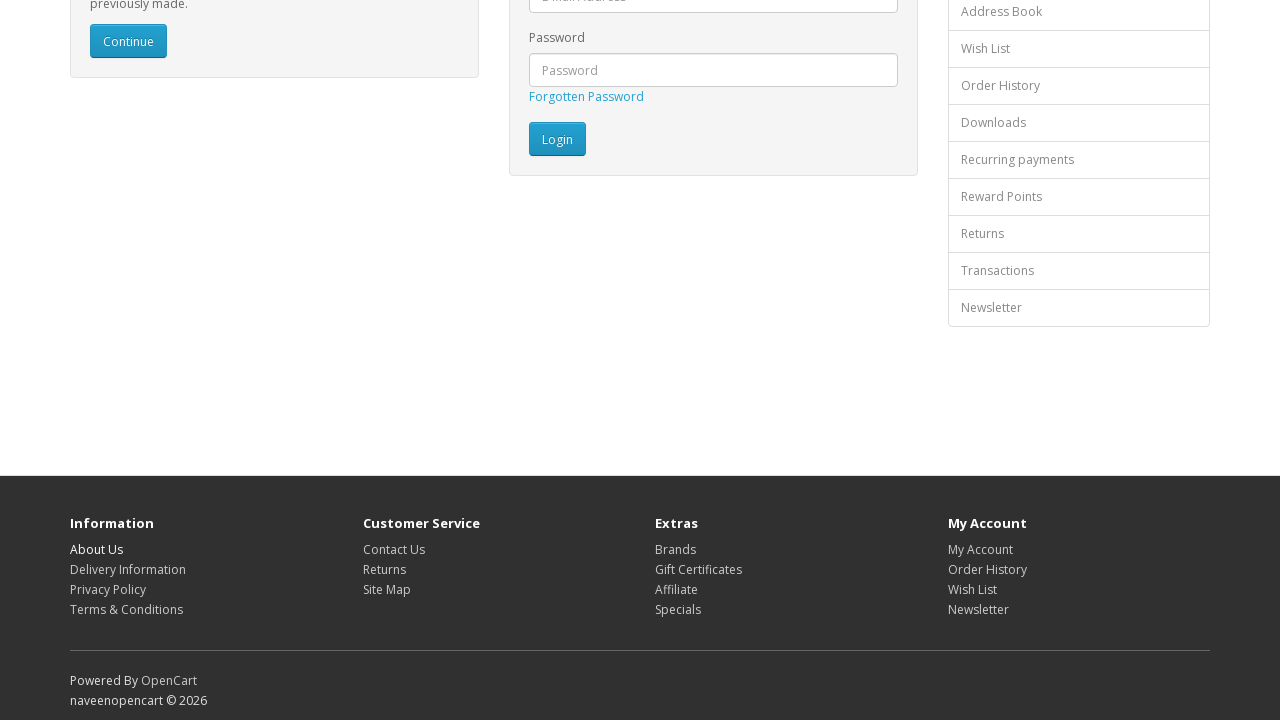

Clicked footer link 2 of 16 at (128, 569) on footer a >> nth=1
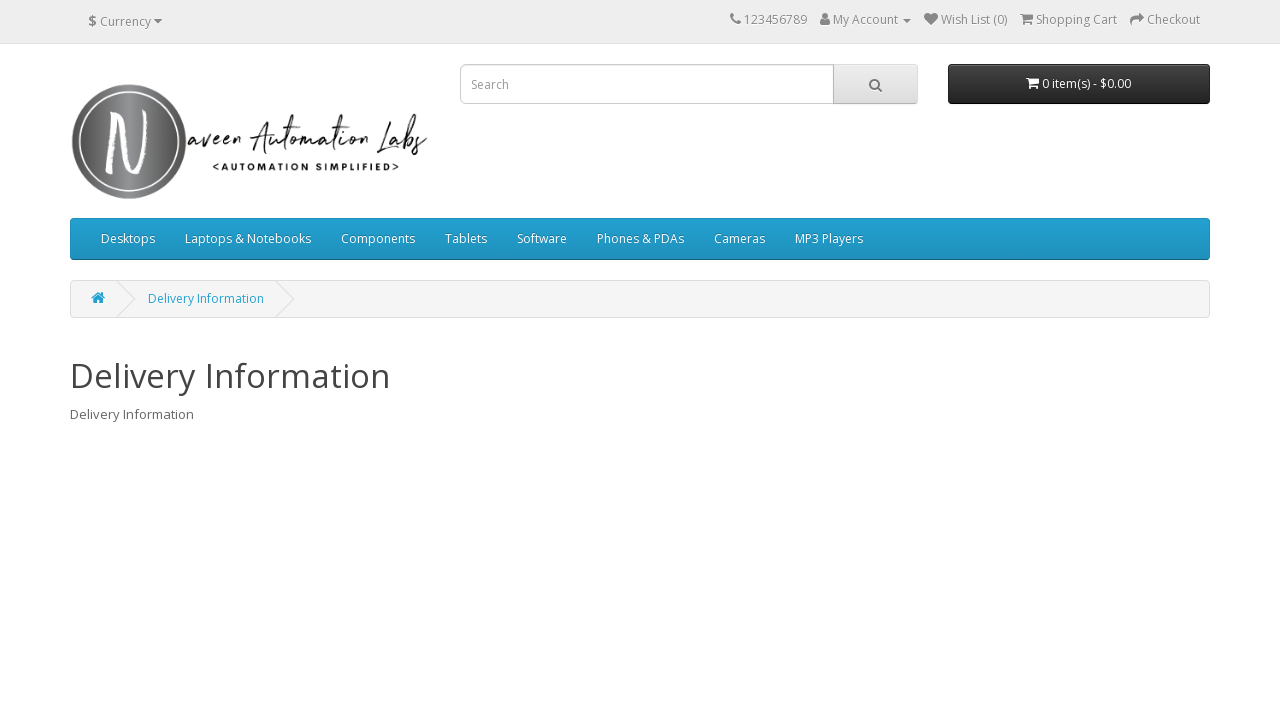

Navigated back from footer link 2
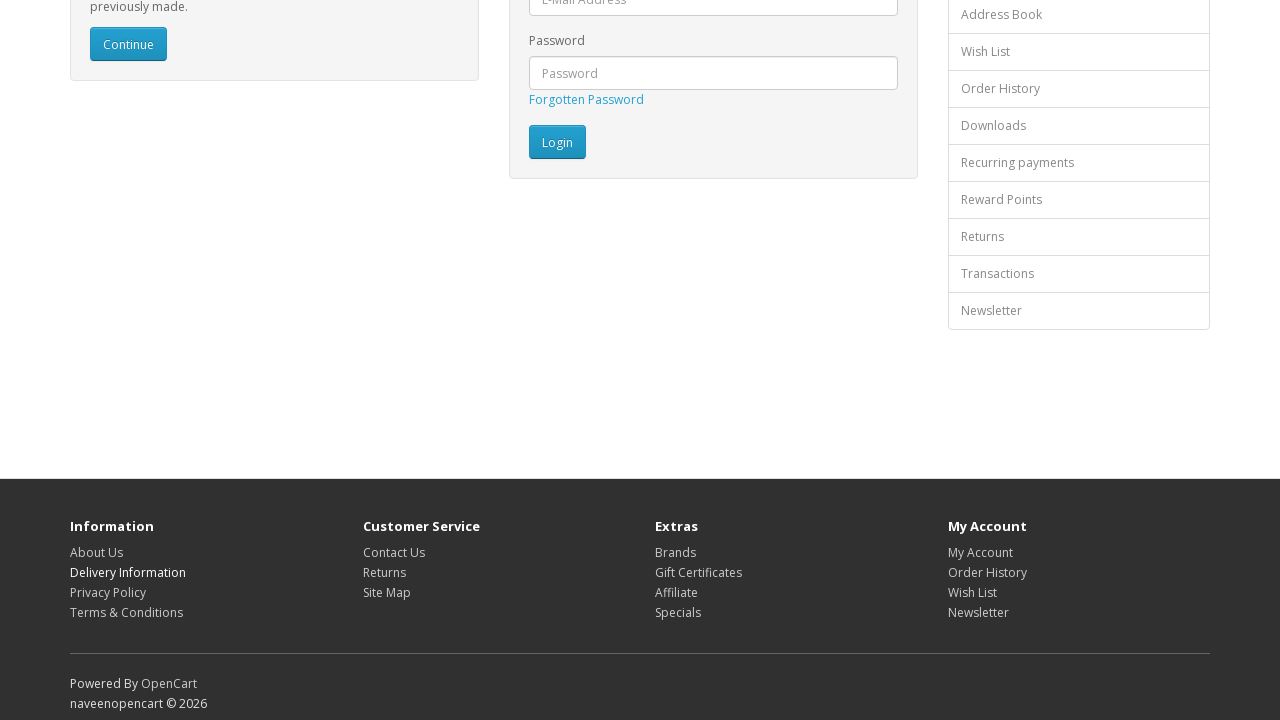

Re-fetched footer links to avoid stale element reference
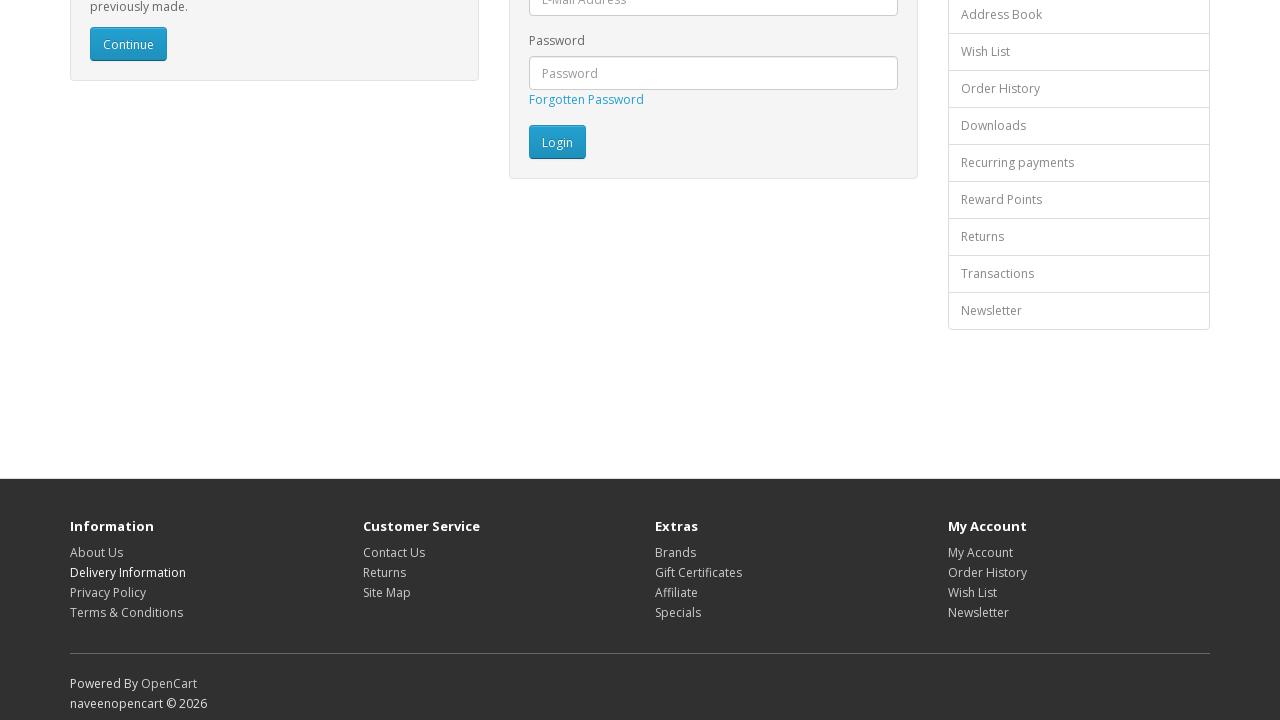

Clicked footer link 3 of 16 at (108, 592) on footer a >> nth=2
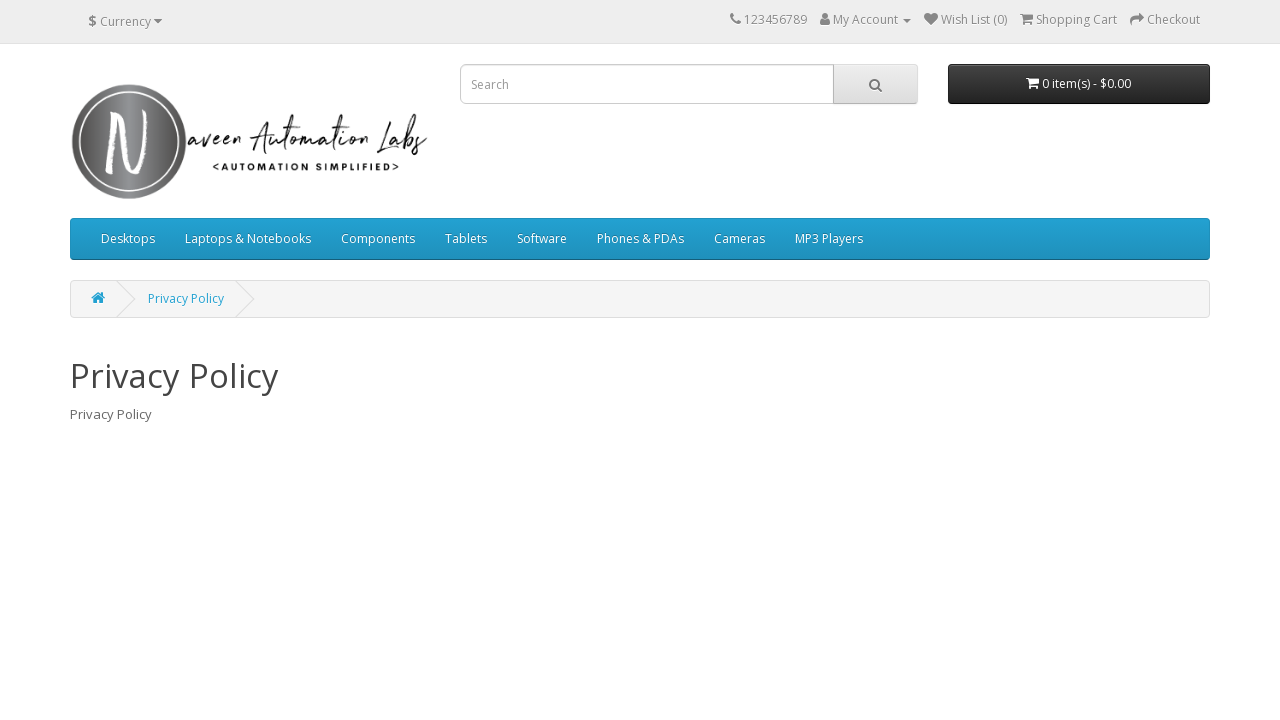

Navigated back from footer link 3
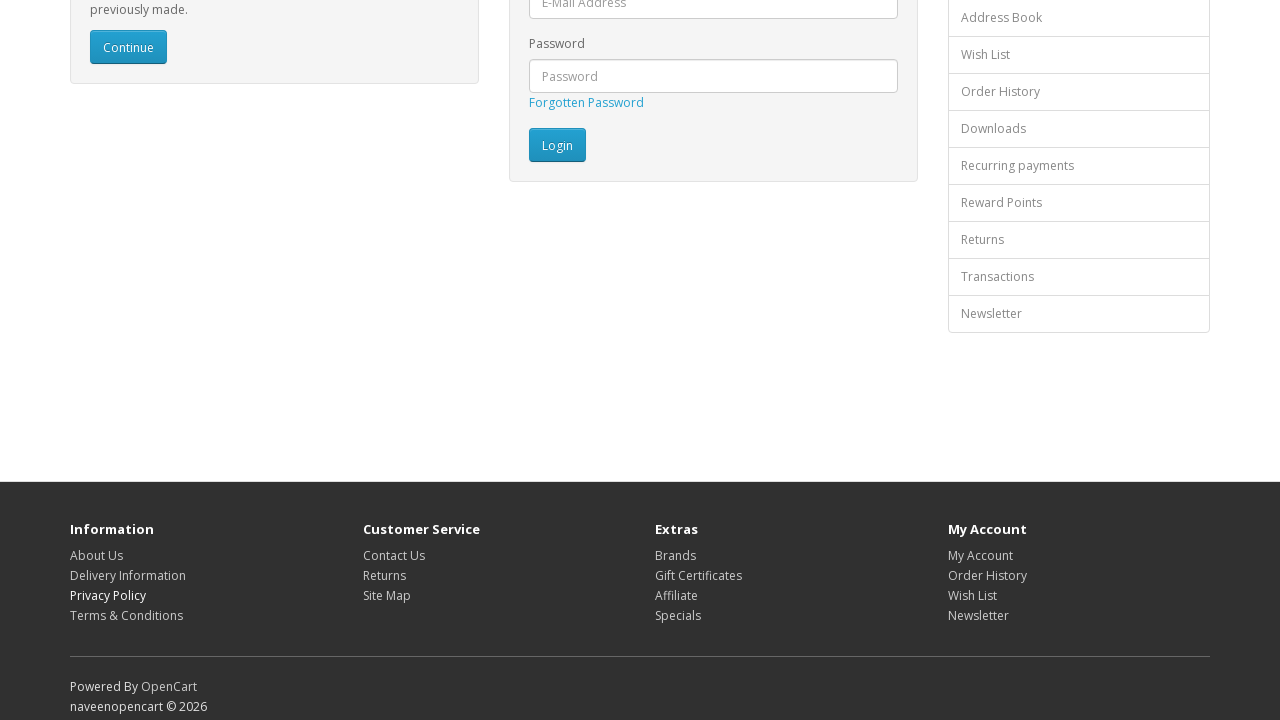

Re-fetched footer links to avoid stale element reference
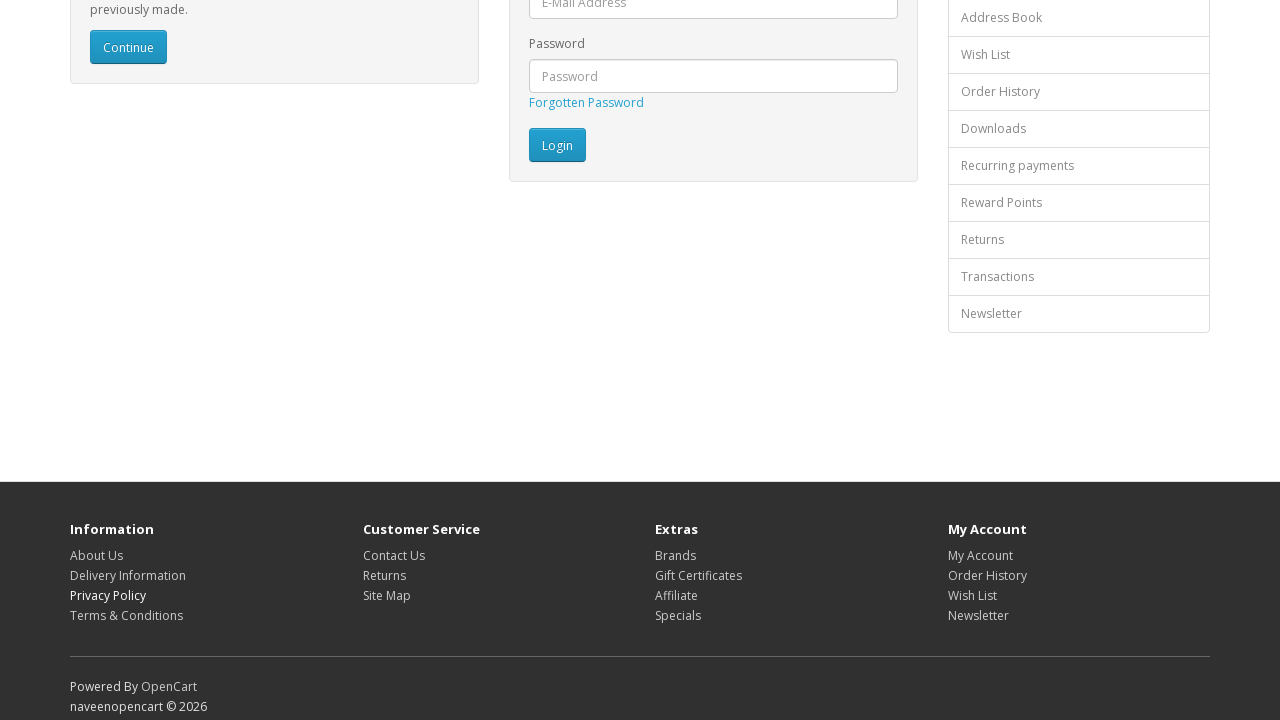

Clicked footer link 4 of 16 at (126, 615) on footer a >> nth=3
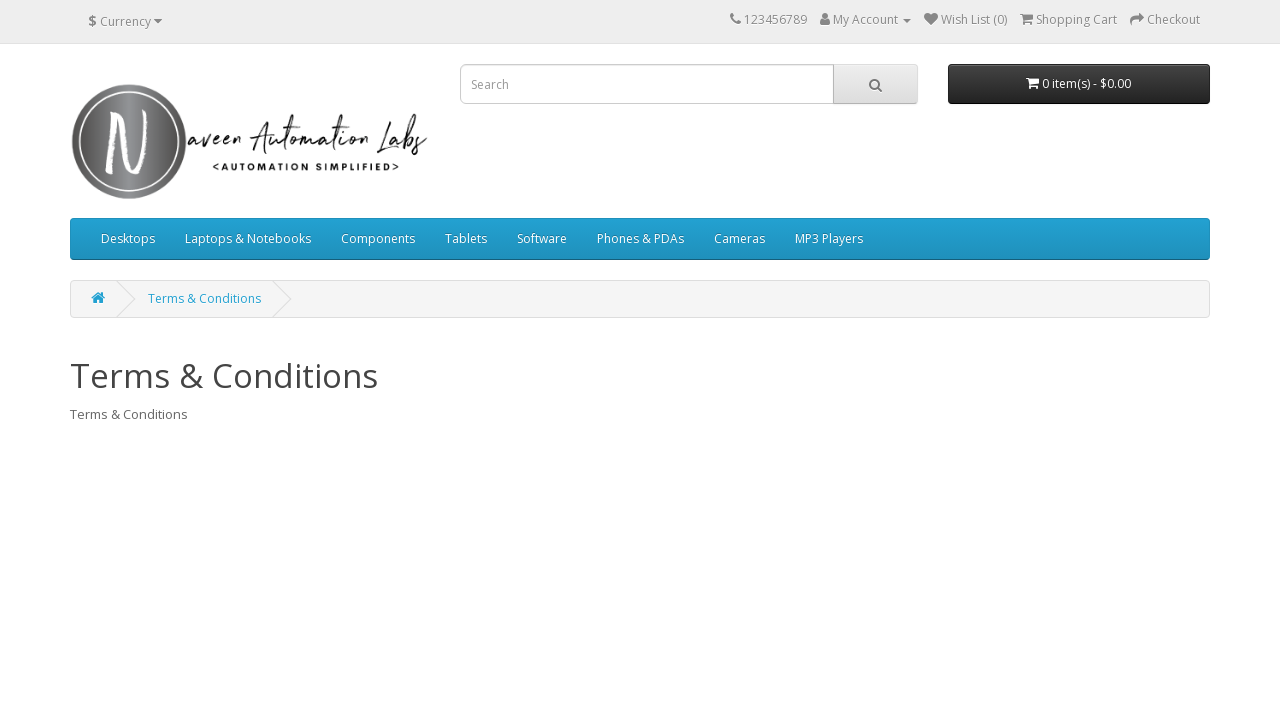

Navigated back from footer link 4
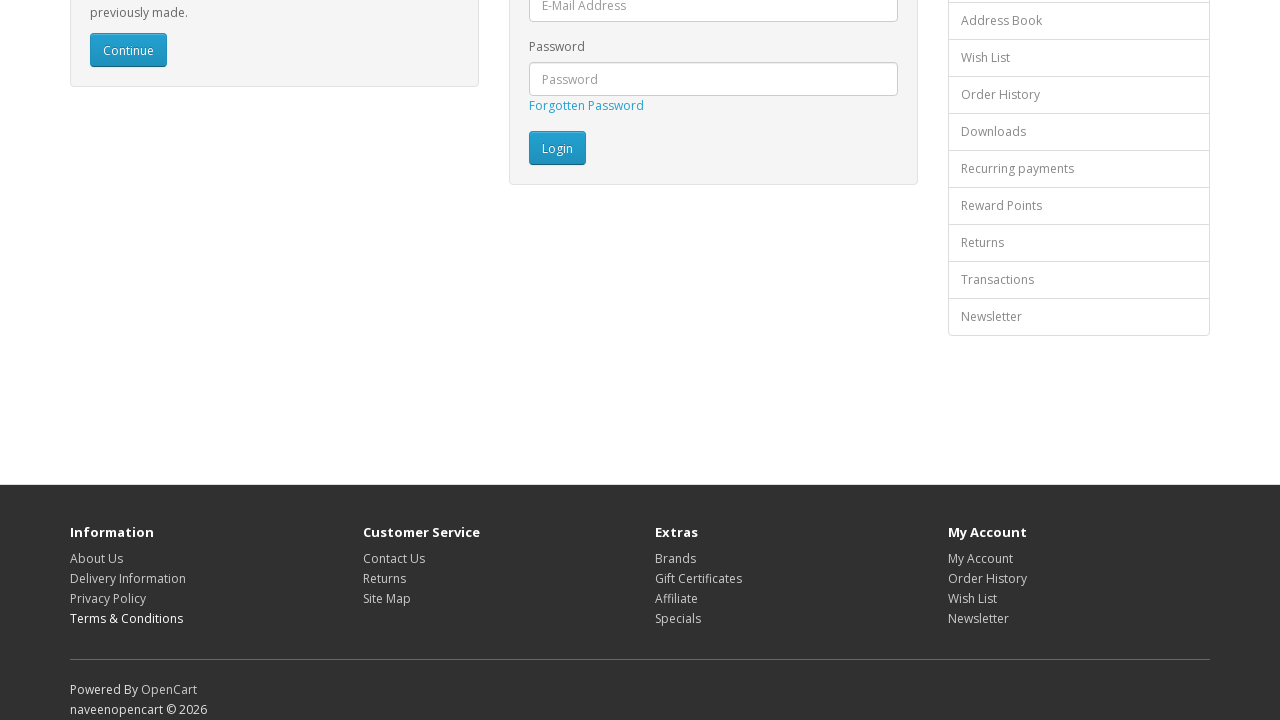

Re-fetched footer links to avoid stale element reference
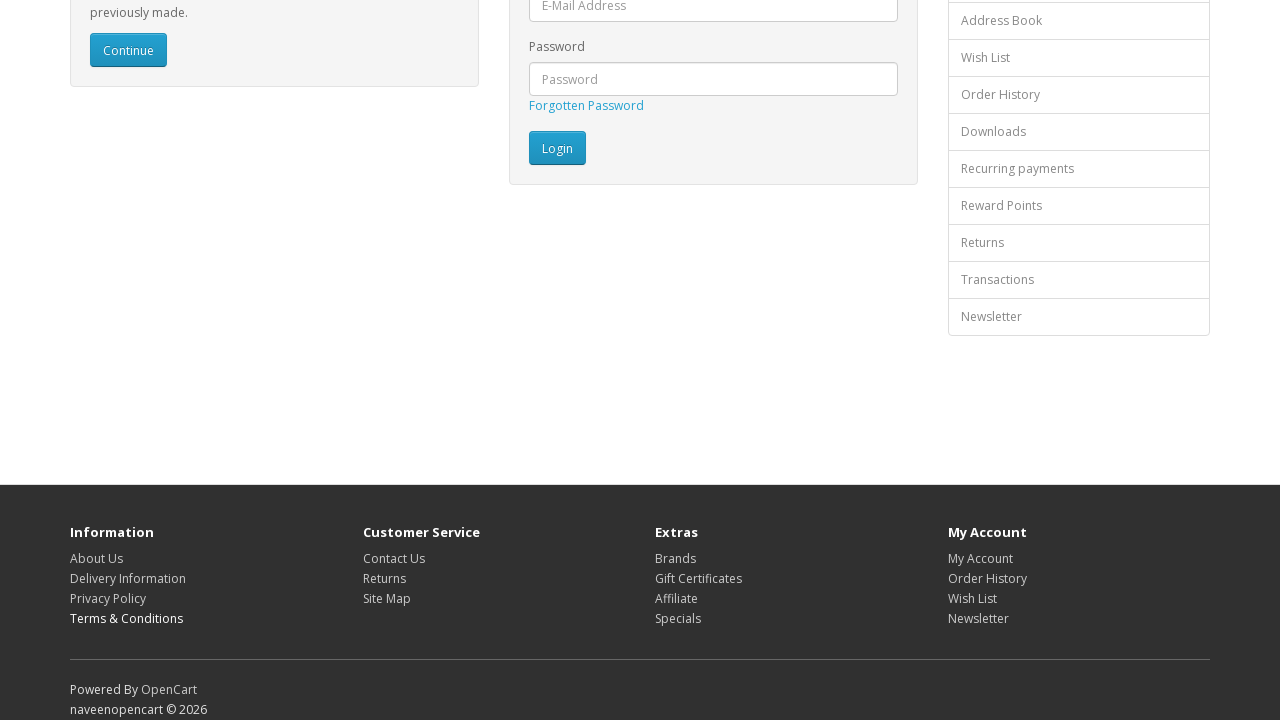

Clicked footer link 5 of 16 at (394, 558) on footer a >> nth=4
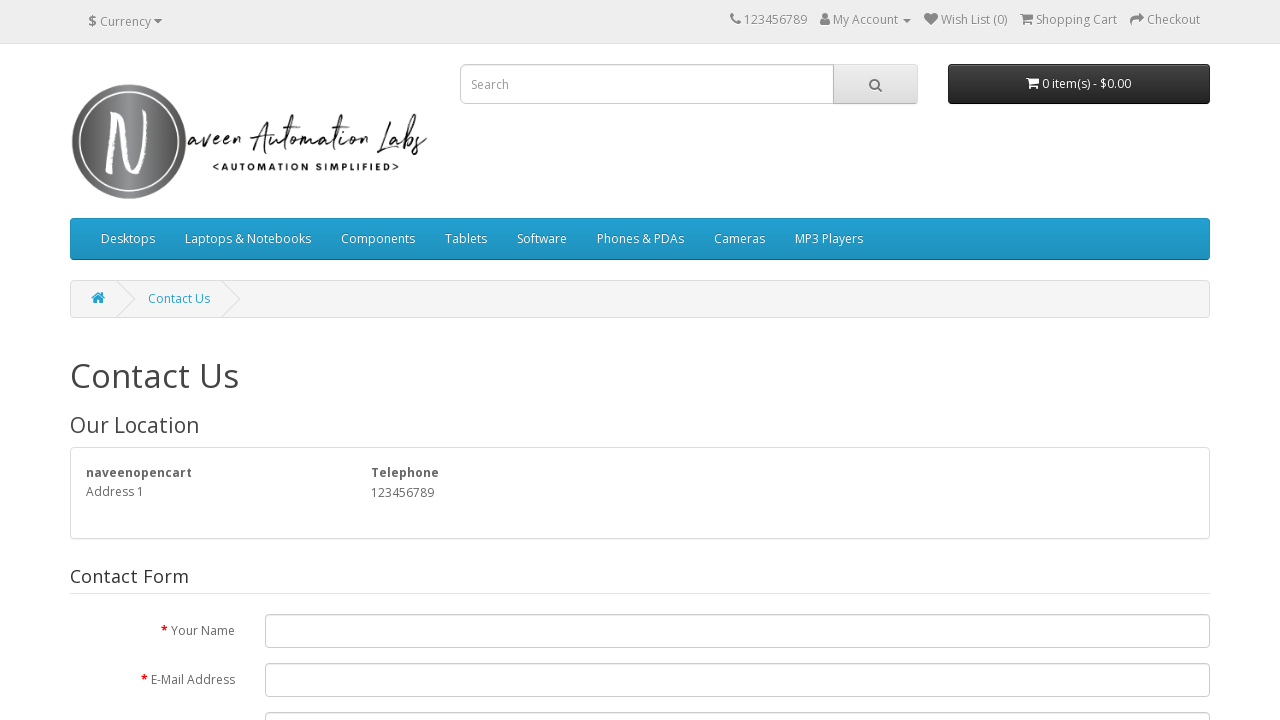

Navigated back from footer link 5
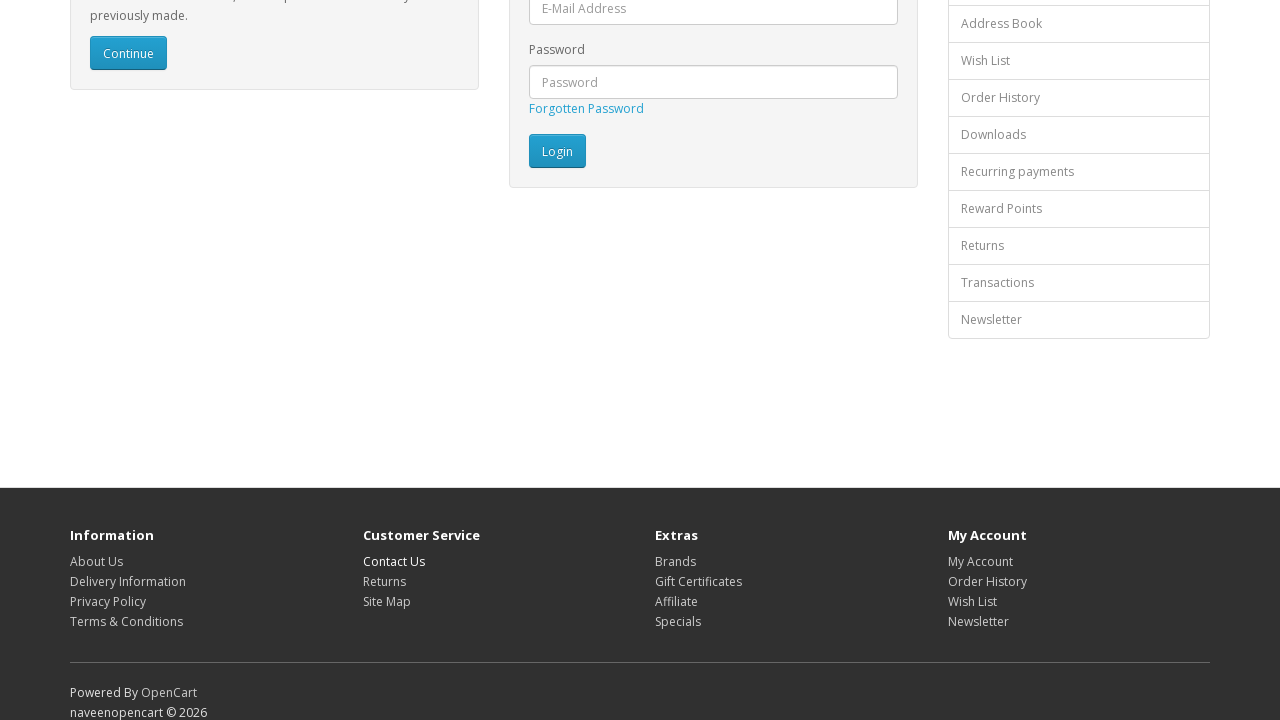

Re-fetched footer links to avoid stale element reference
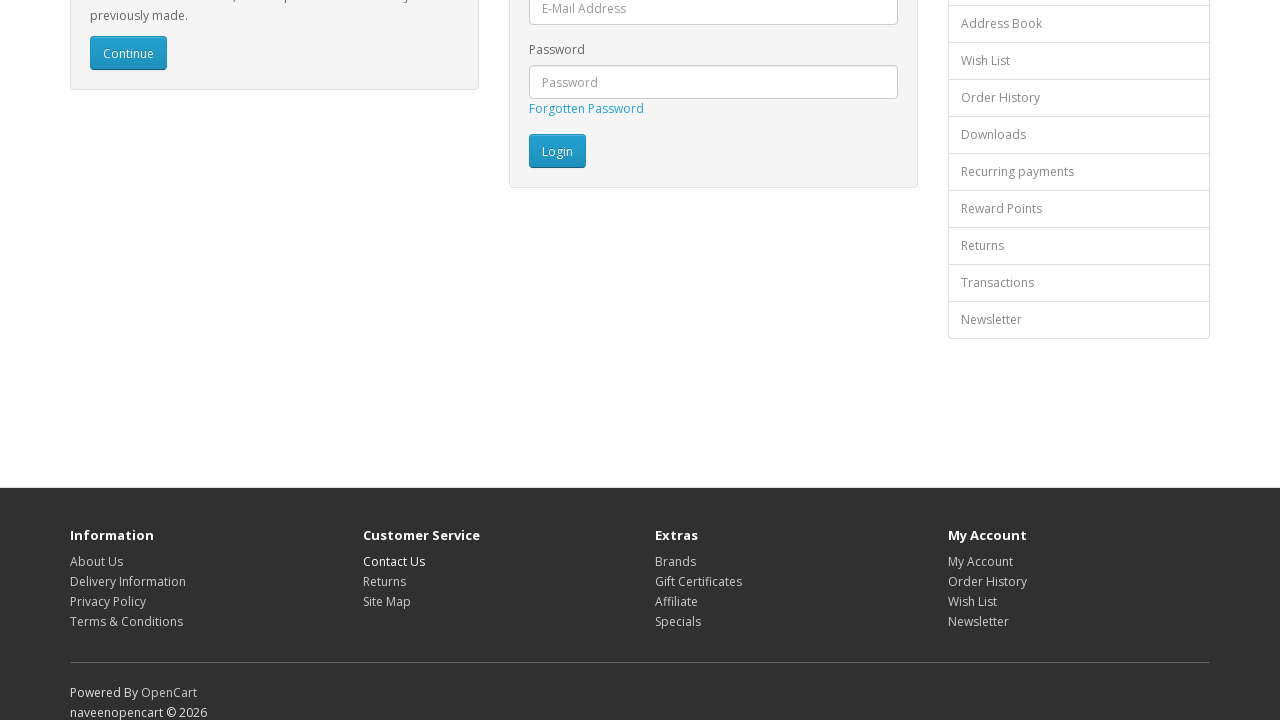

Clicked footer link 6 of 16 at (384, 581) on footer a >> nth=5
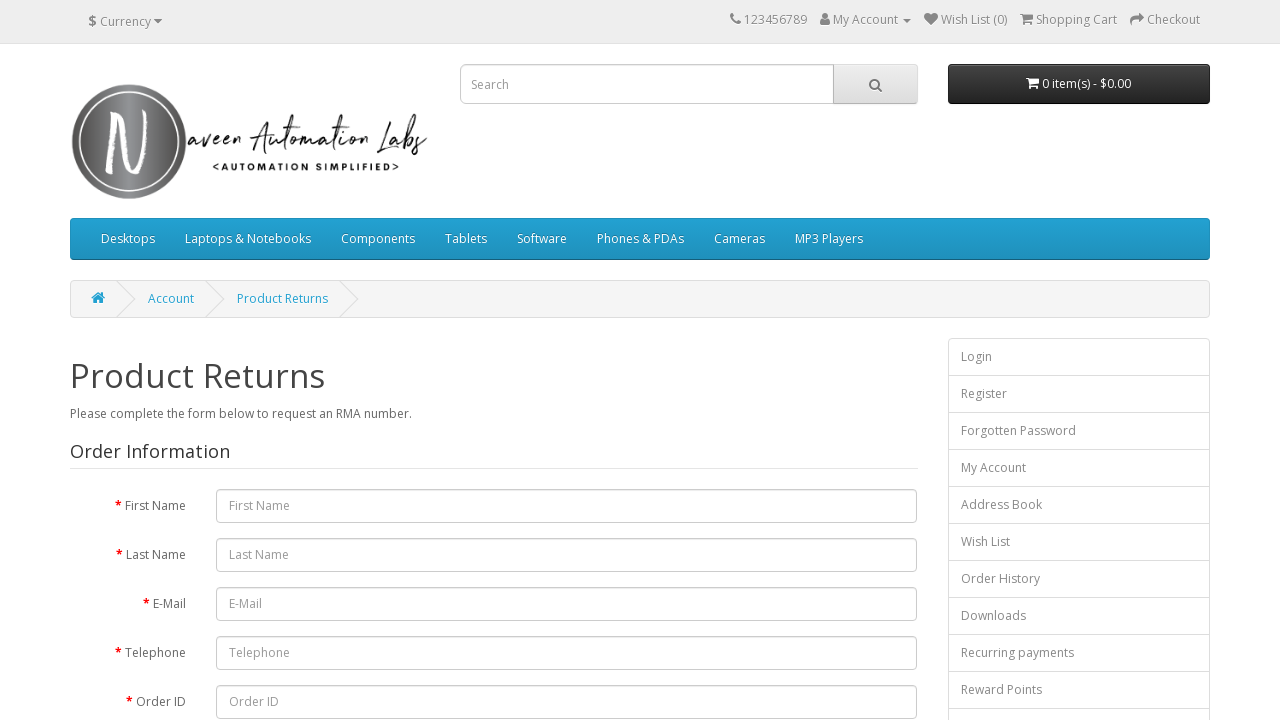

Navigated back from footer link 6
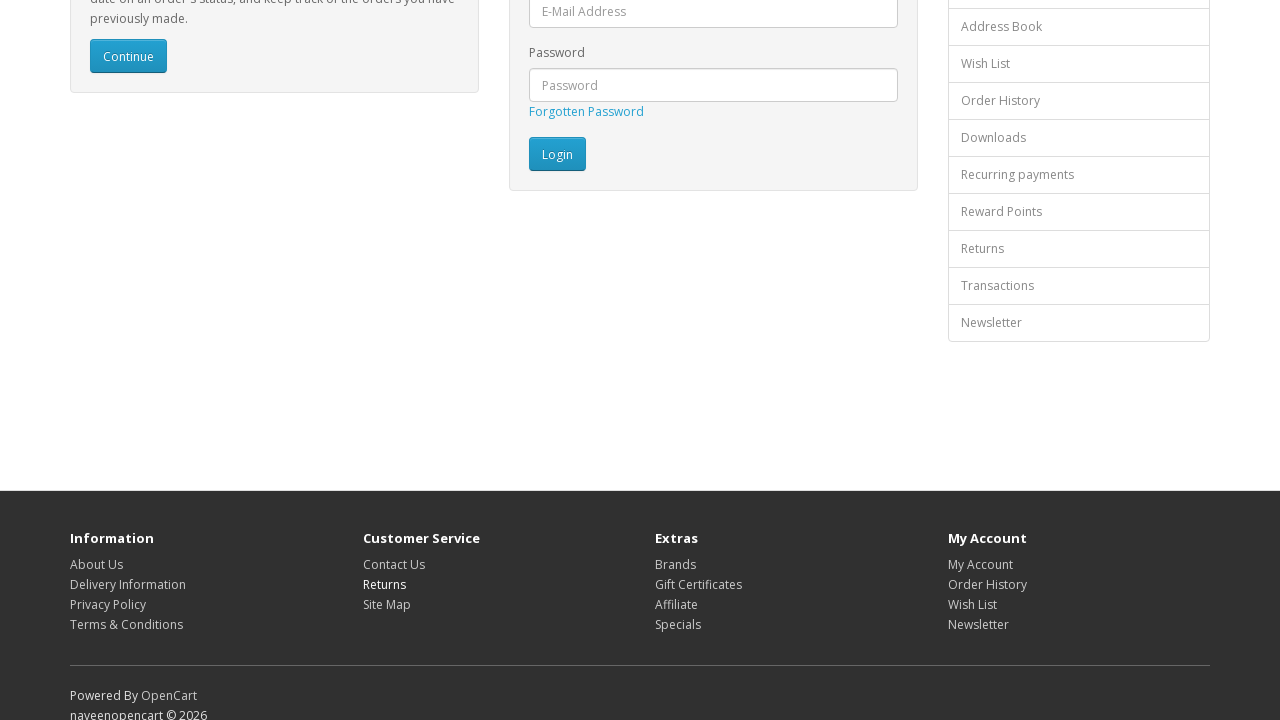

Re-fetched footer links to avoid stale element reference
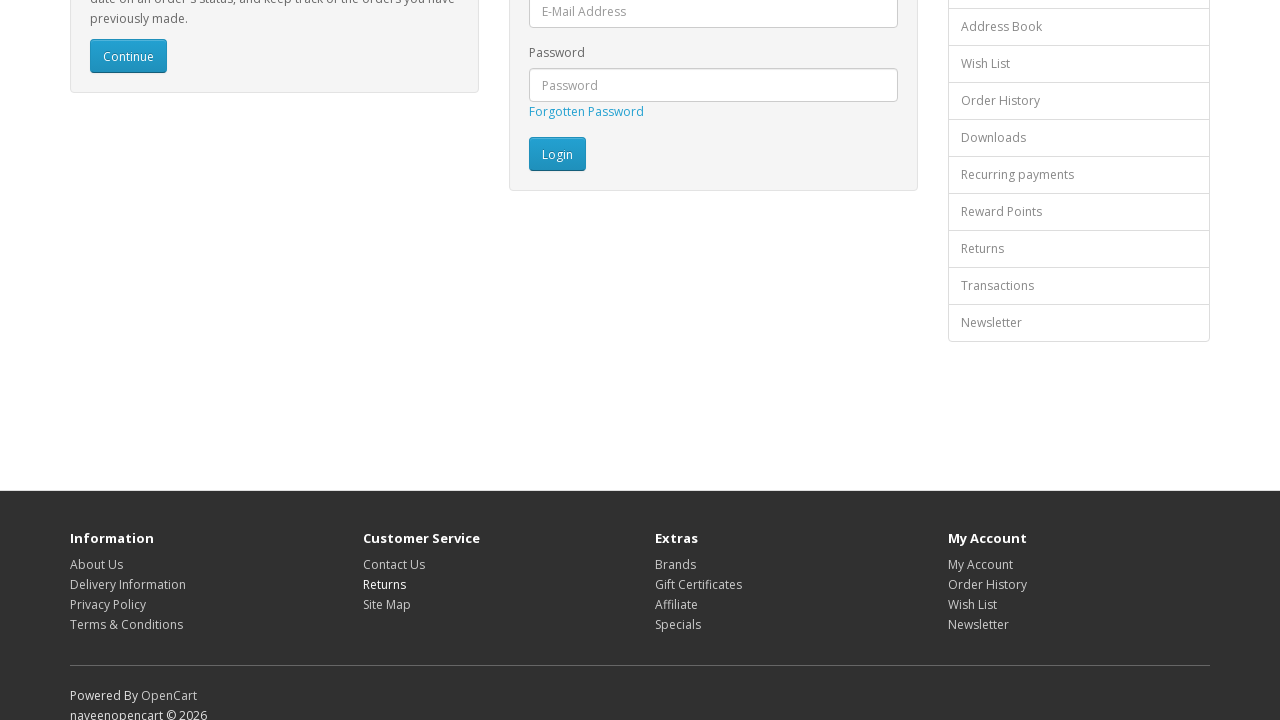

Clicked footer link 7 of 16 at (386, 604) on footer a >> nth=6
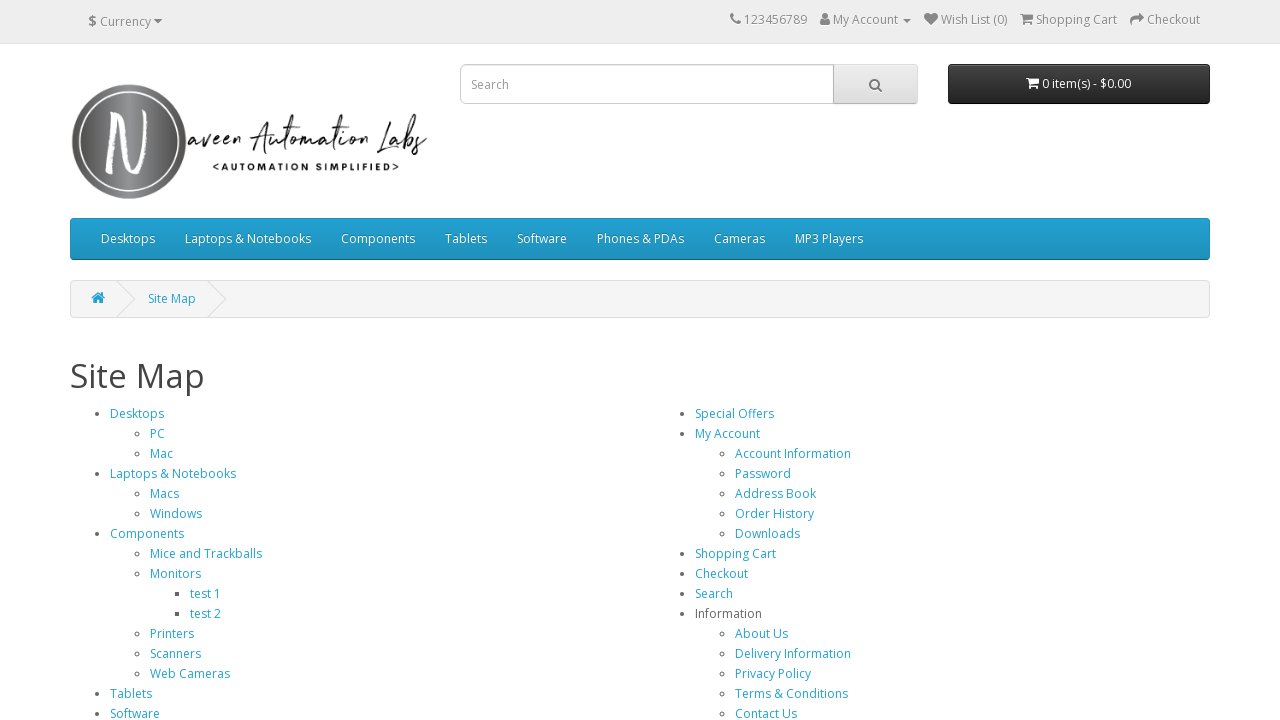

Navigated back from footer link 7
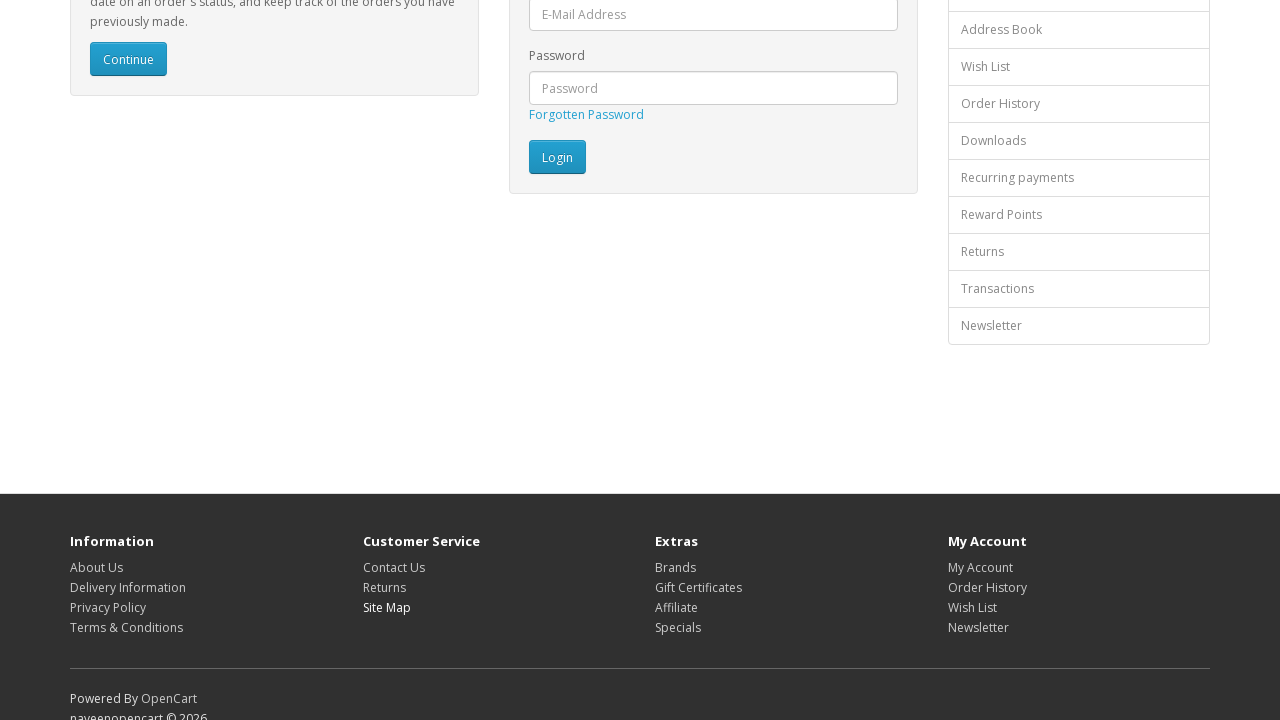

Re-fetched footer links to avoid stale element reference
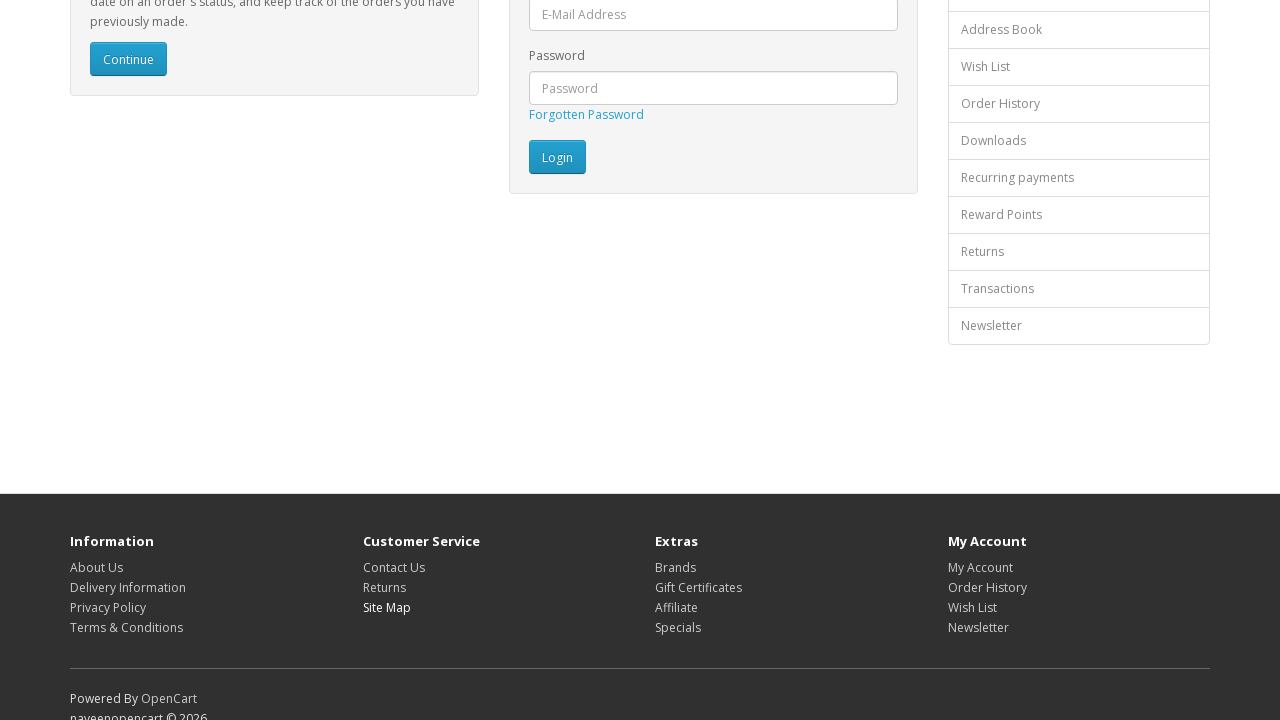

Clicked footer link 8 of 16 at (676, 567) on footer a >> nth=7
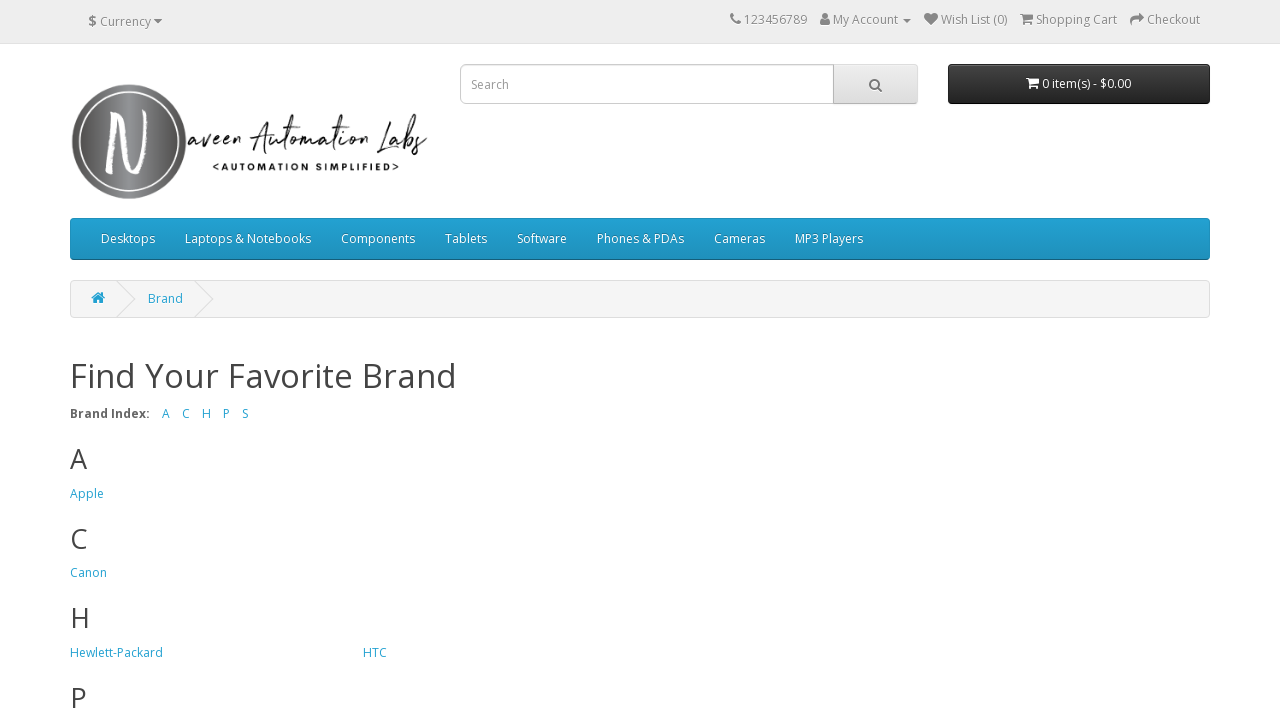

Navigated back from footer link 8
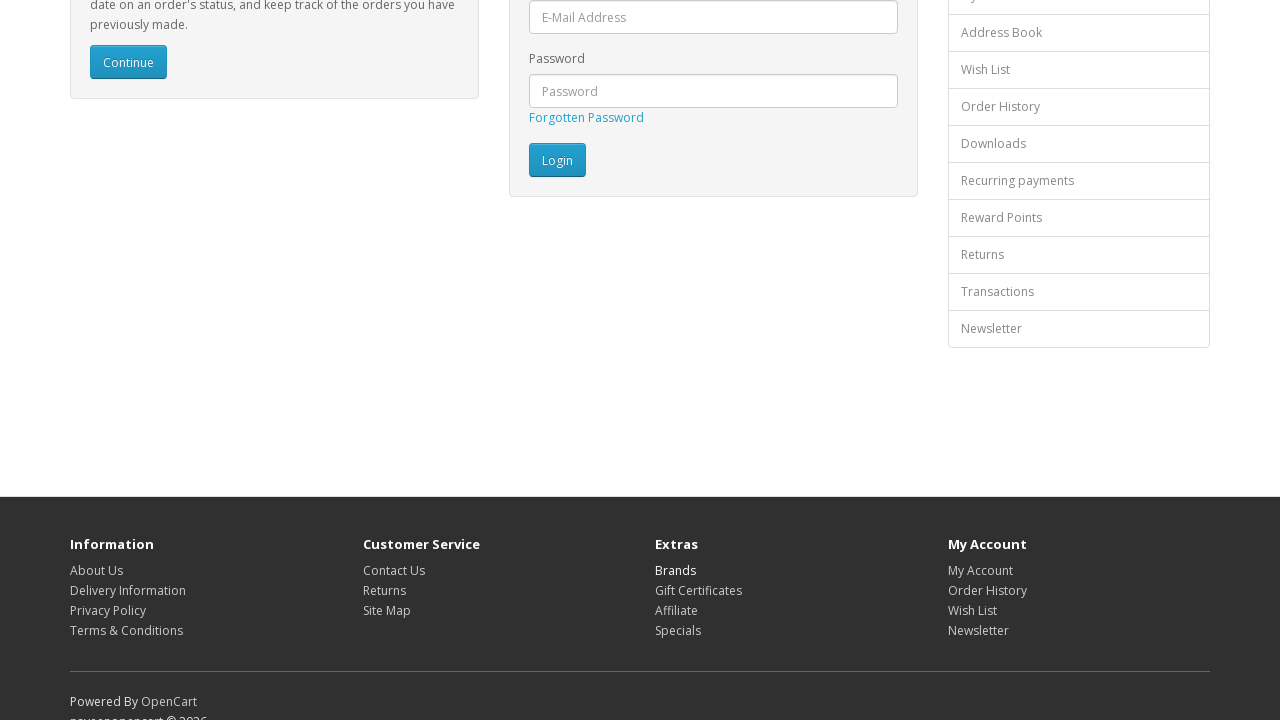

Re-fetched footer links to avoid stale element reference
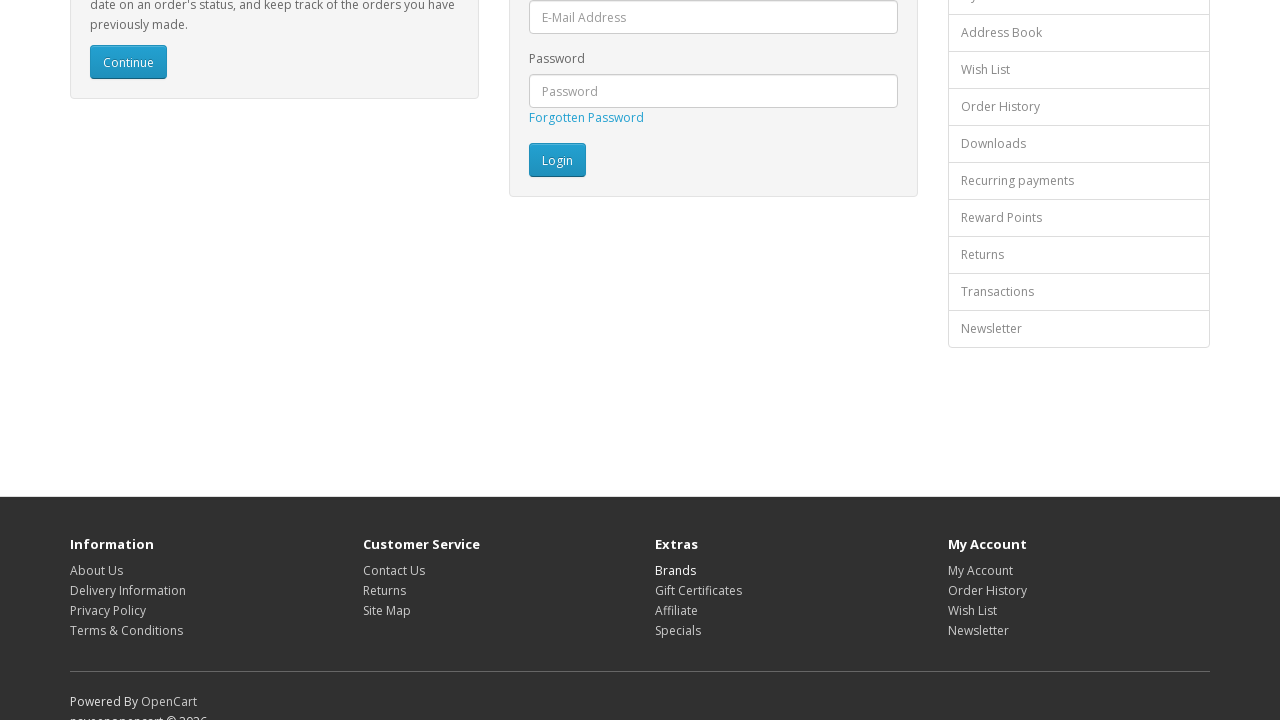

Clicked footer link 9 of 16 at (698, 590) on footer a >> nth=8
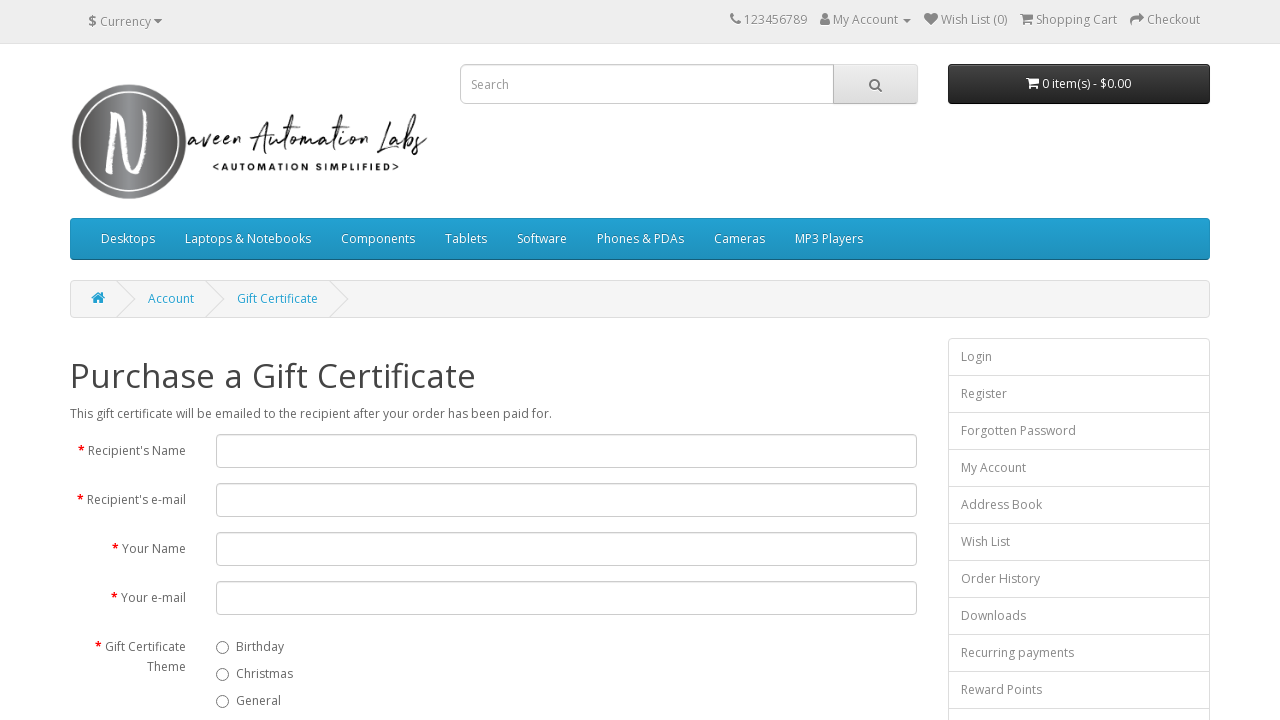

Navigated back from footer link 9
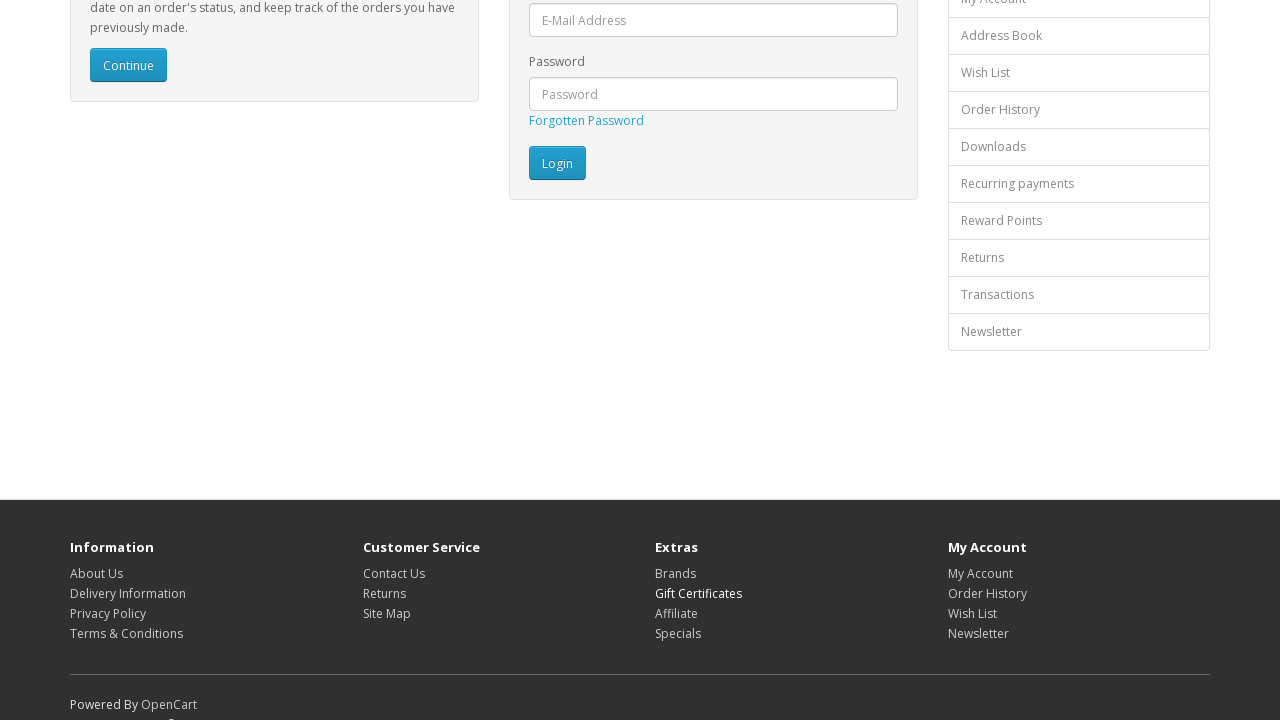

Re-fetched footer links to avoid stale element reference
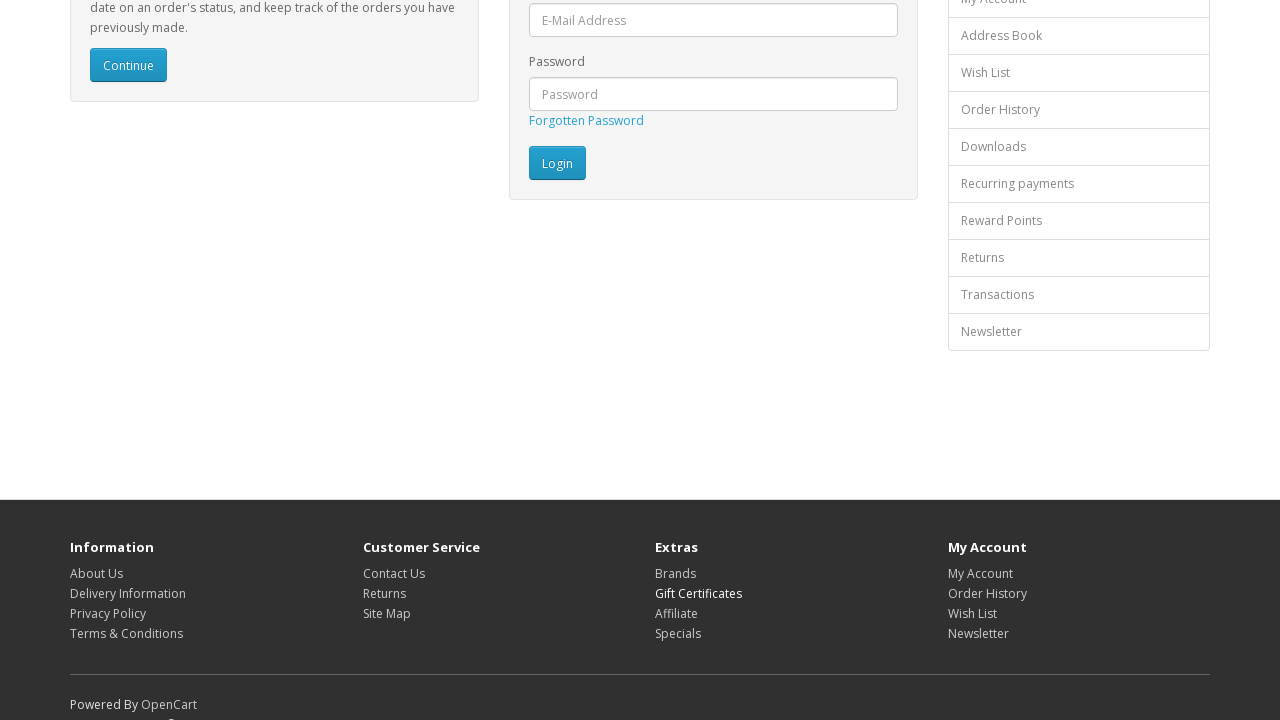

Clicked footer link 10 of 16 at (676, 613) on footer a >> nth=9
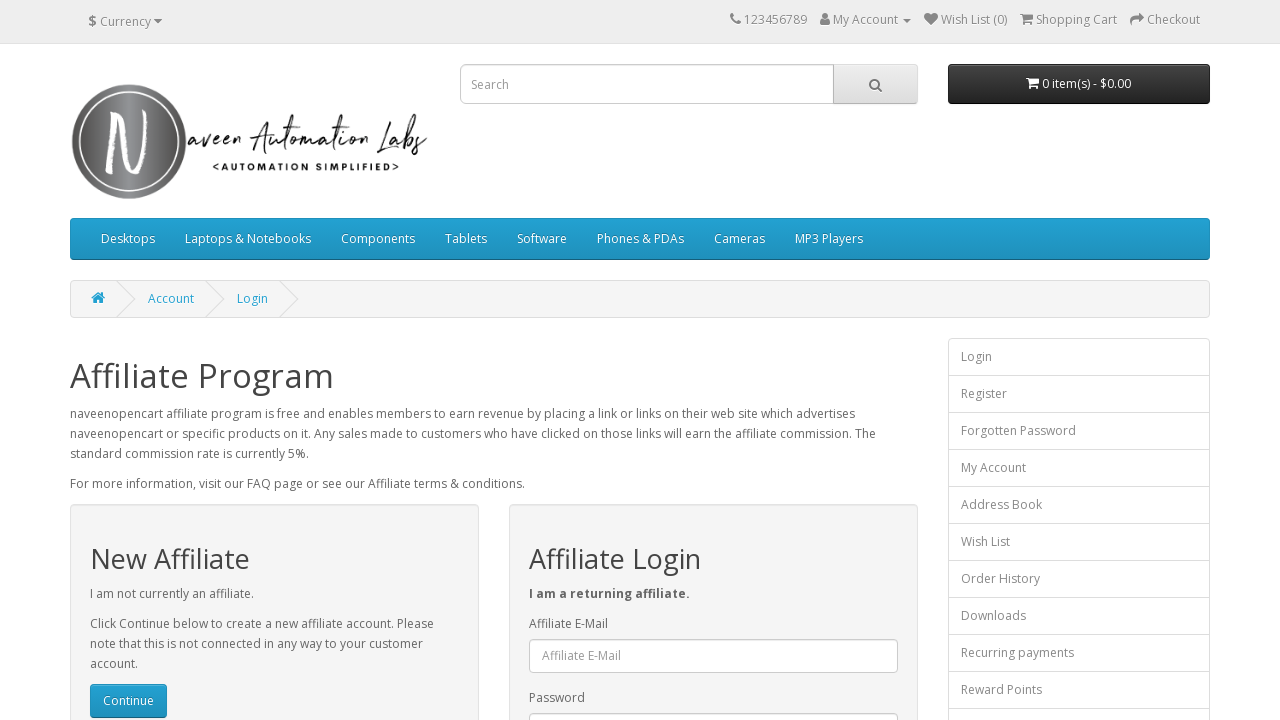

Navigated back from footer link 10
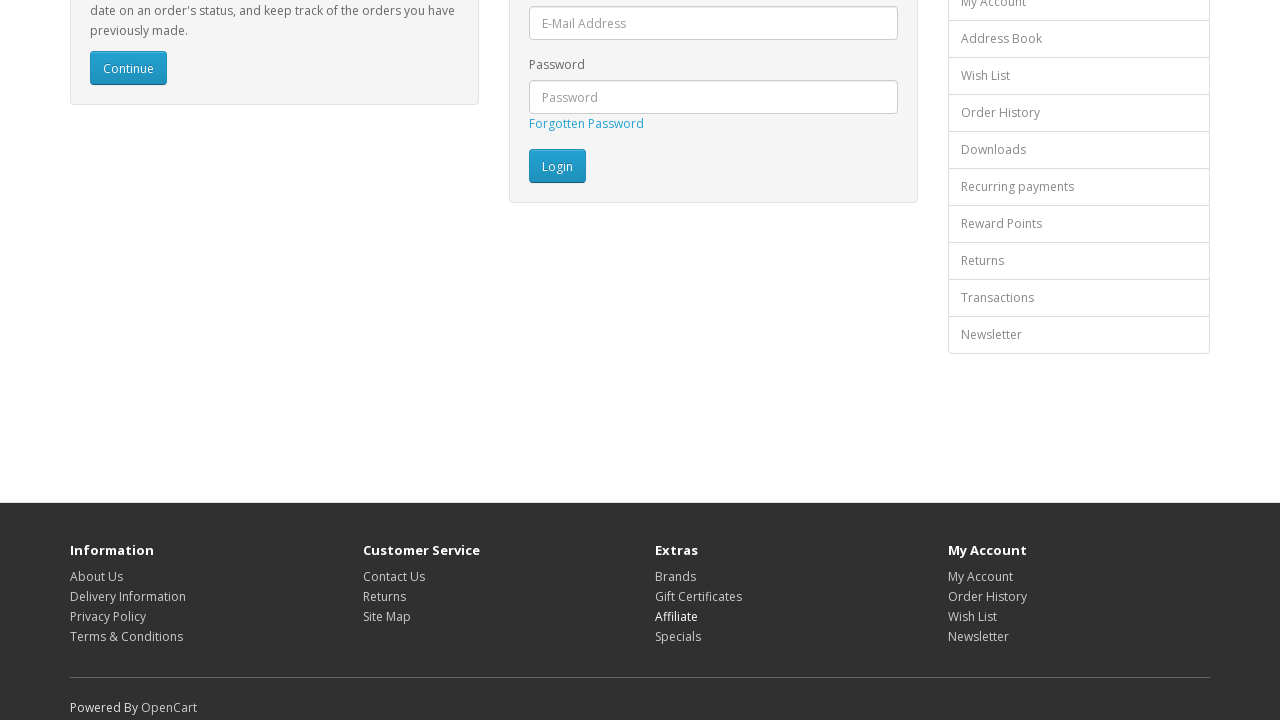

Re-fetched footer links to avoid stale element reference
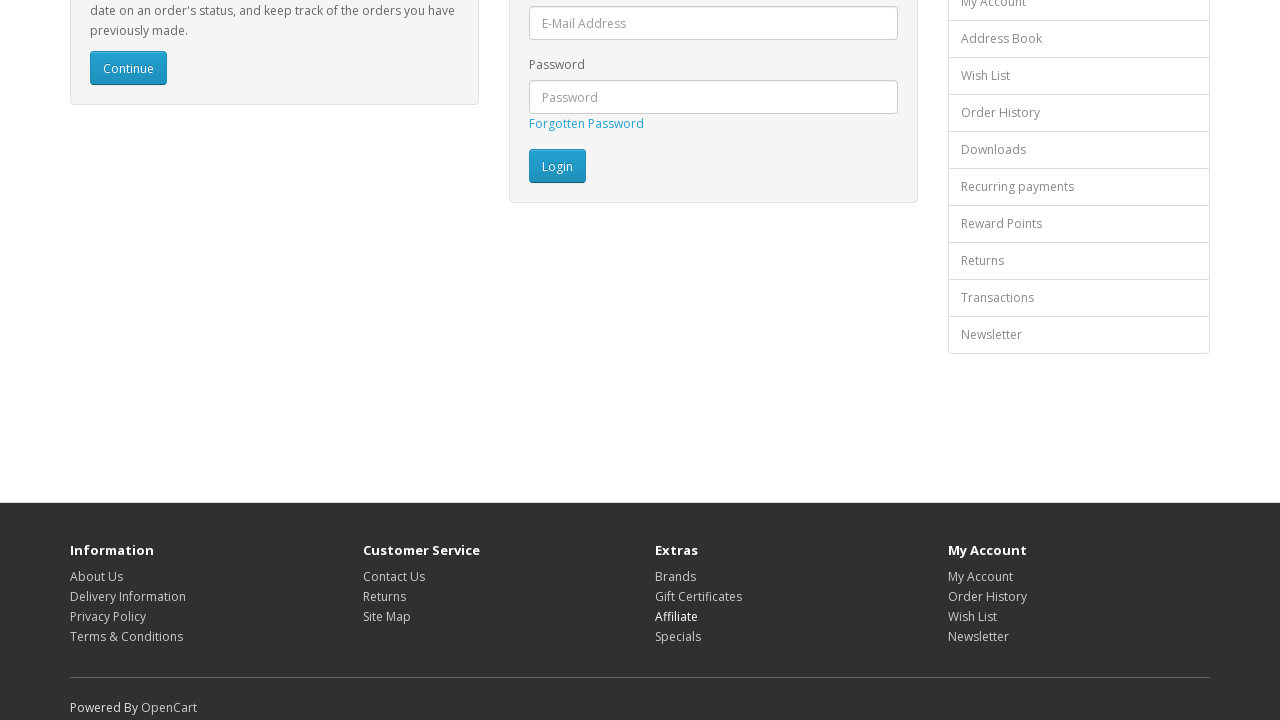

Clicked footer link 11 of 16 at (678, 636) on footer a >> nth=10
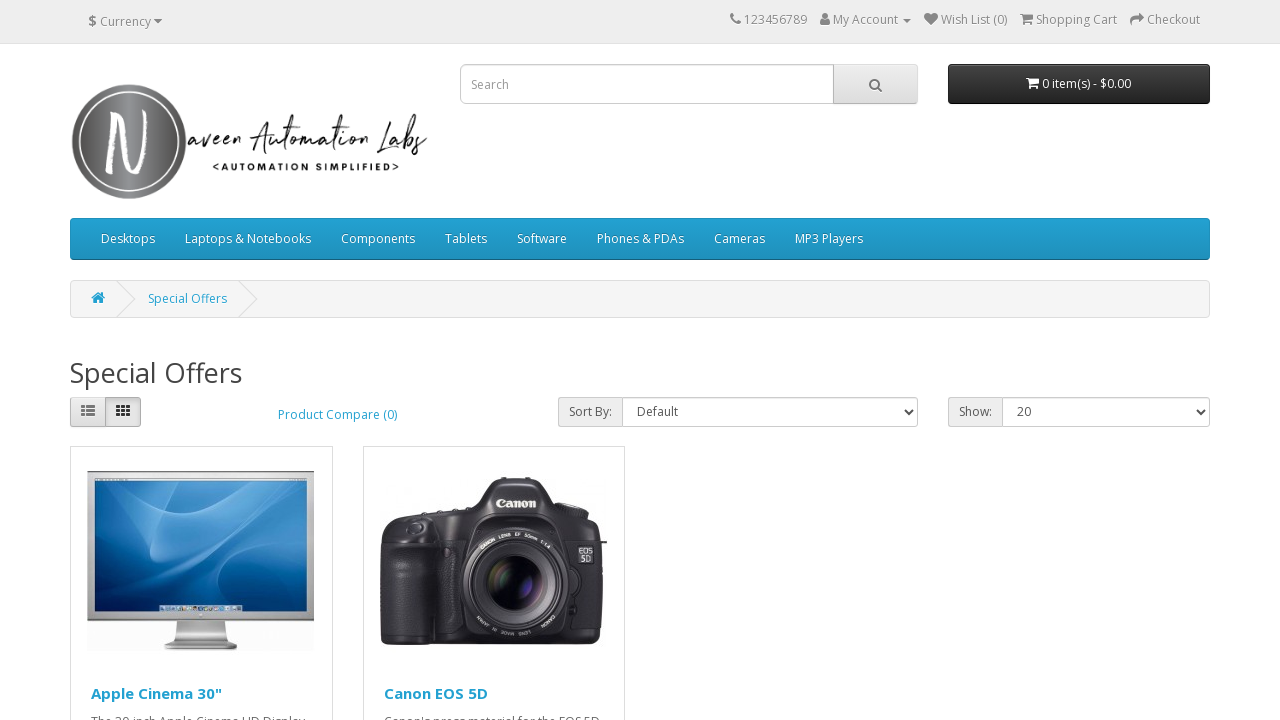

Navigated back from footer link 11
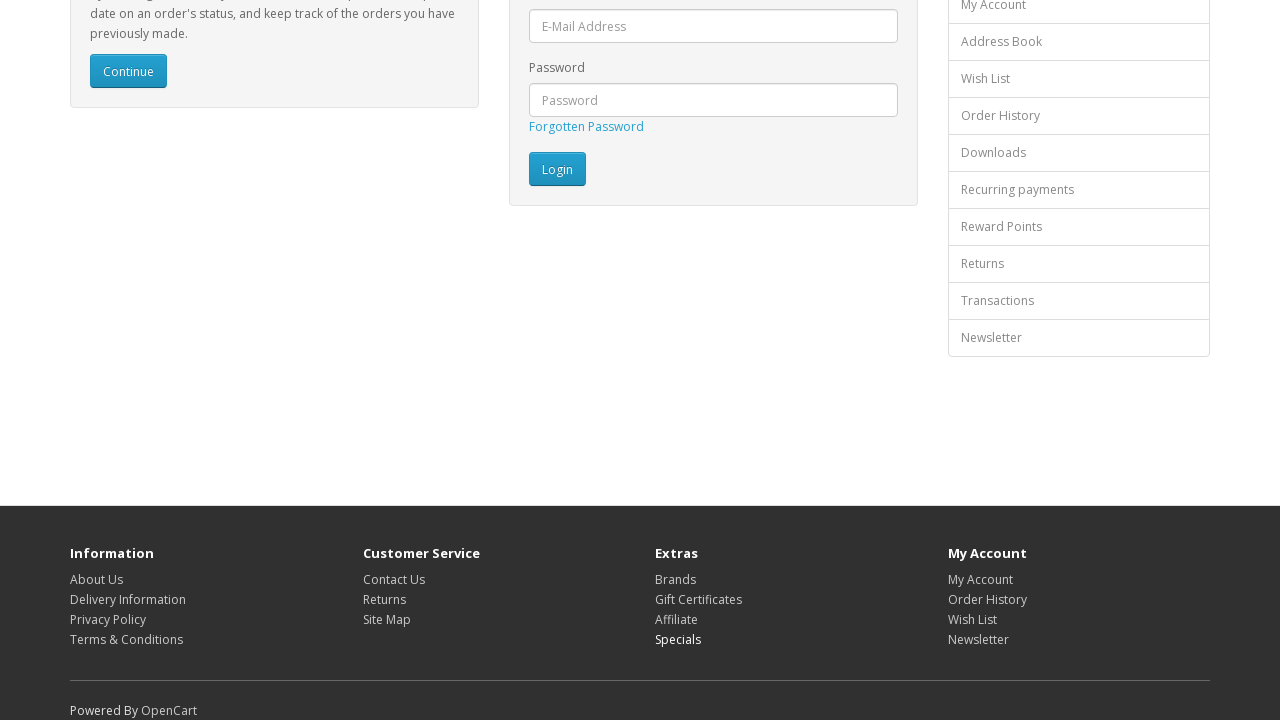

Re-fetched footer links to avoid stale element reference
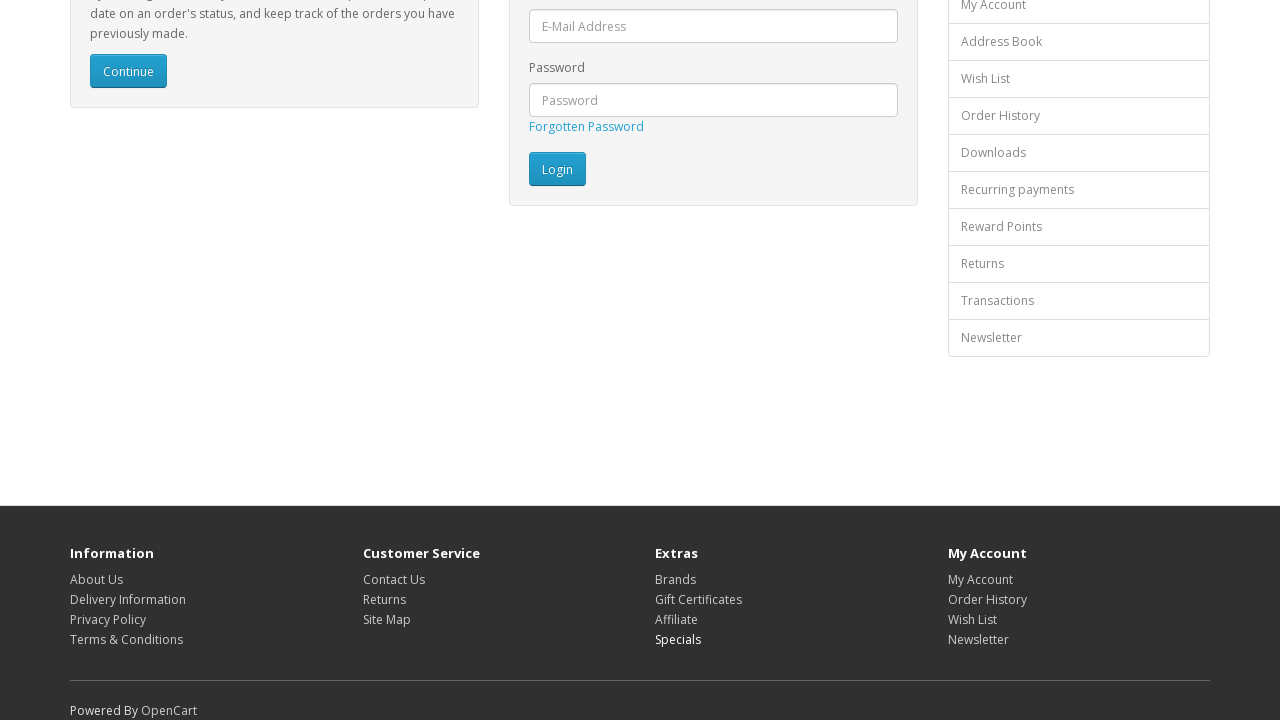

Clicked footer link 12 of 16 at (980, 579) on footer a >> nth=11
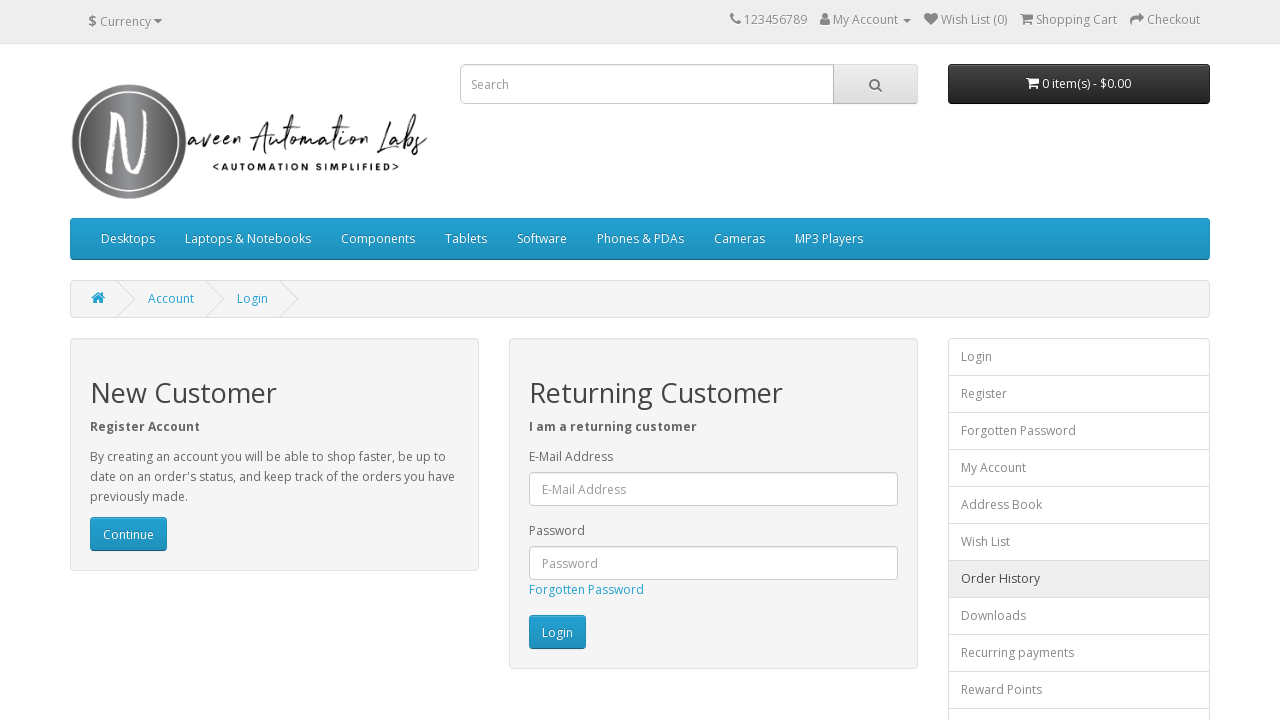

Navigated back from footer link 12
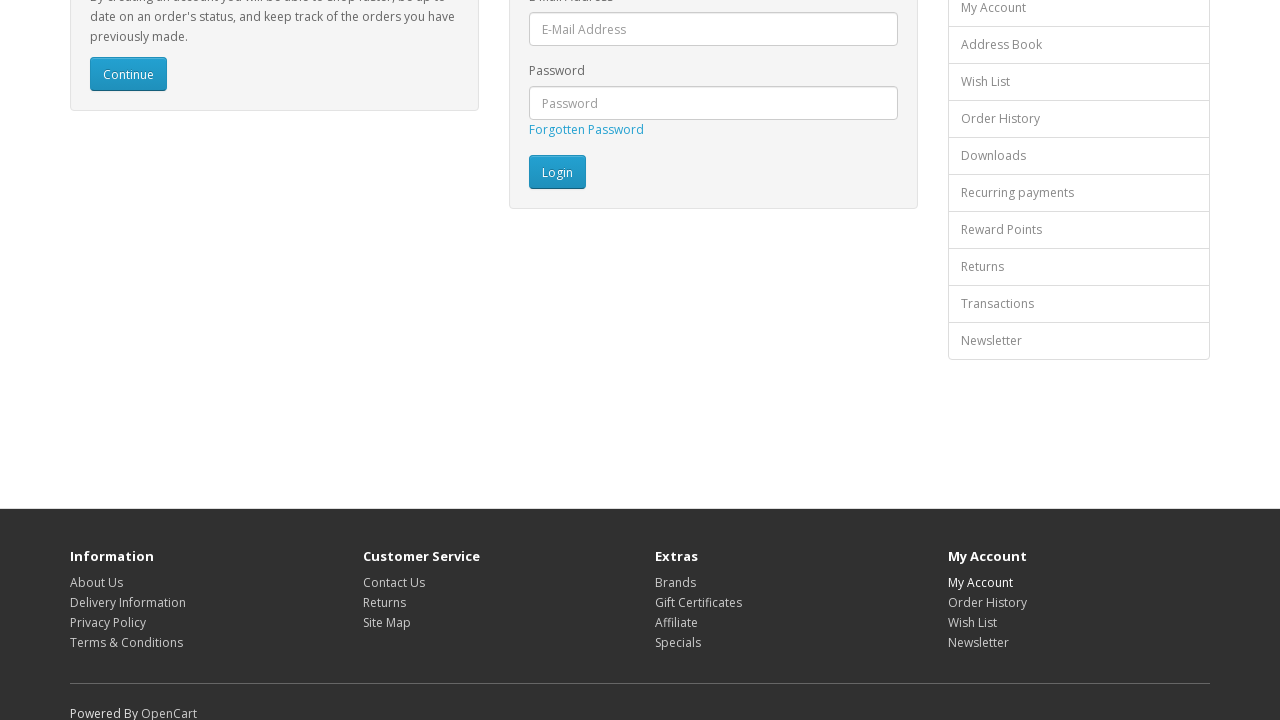

Re-fetched footer links to avoid stale element reference
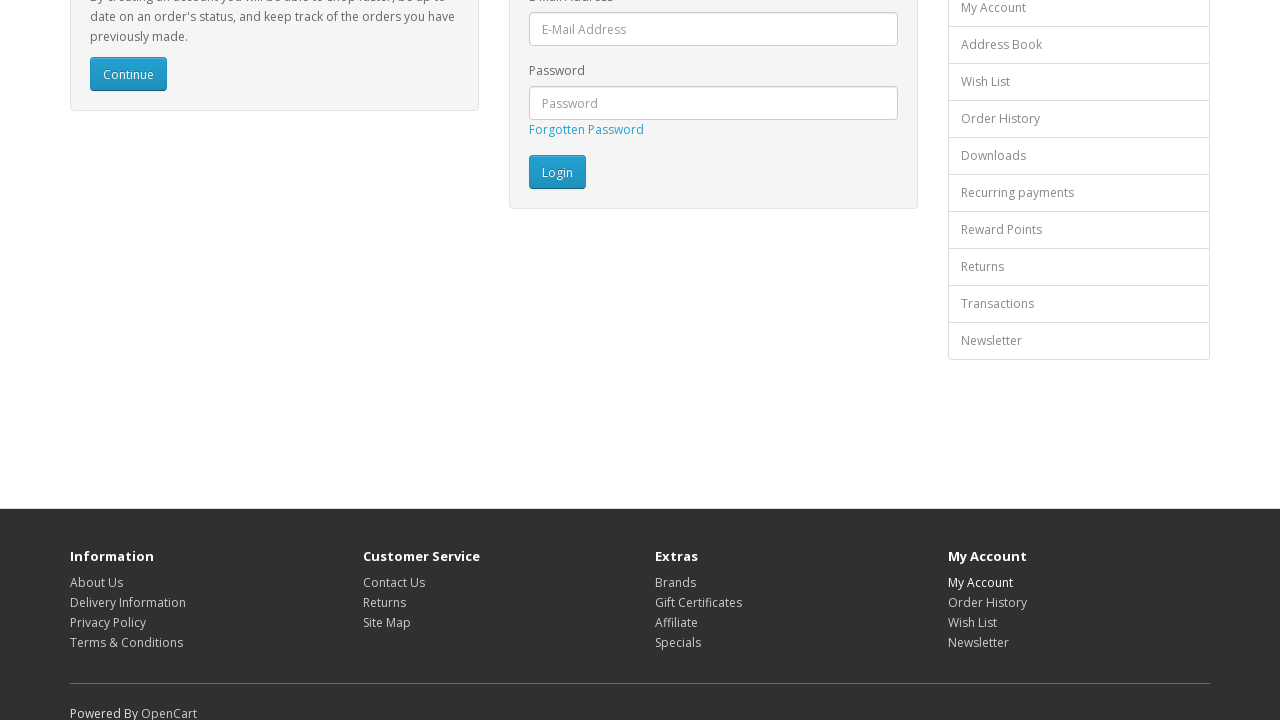

Clicked footer link 13 of 16 at (987, 602) on footer a >> nth=12
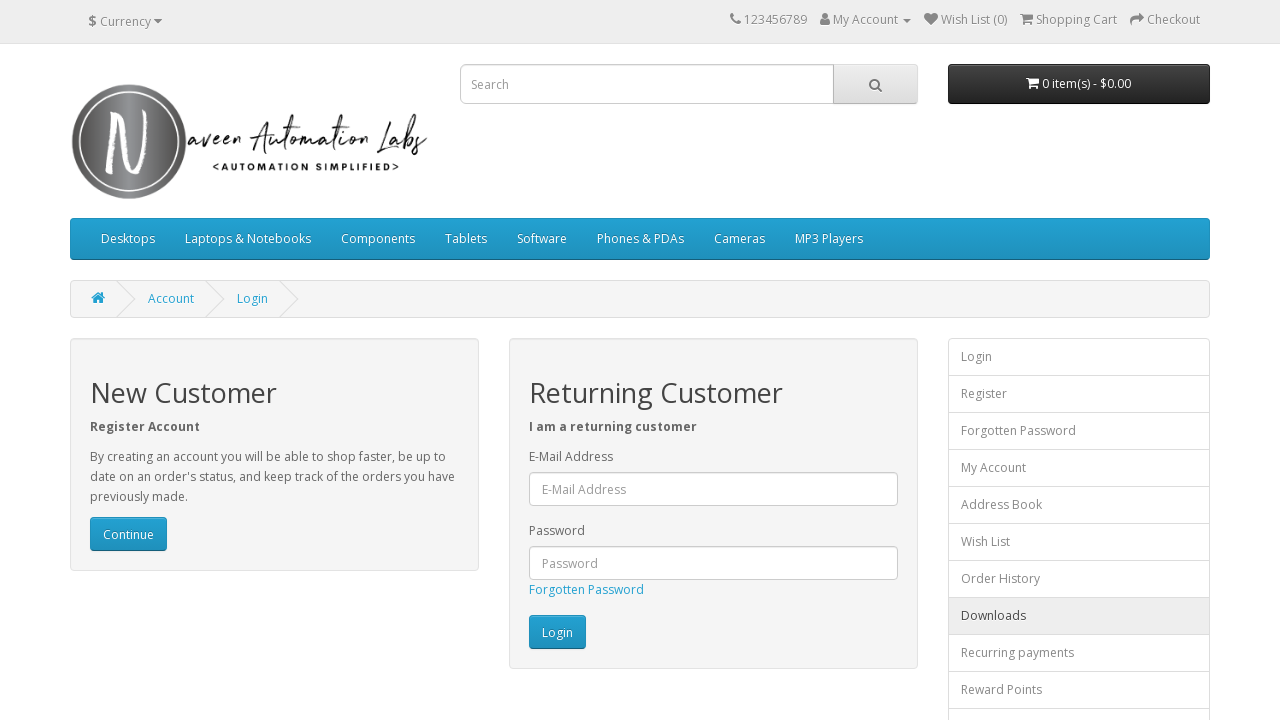

Navigated back from footer link 13
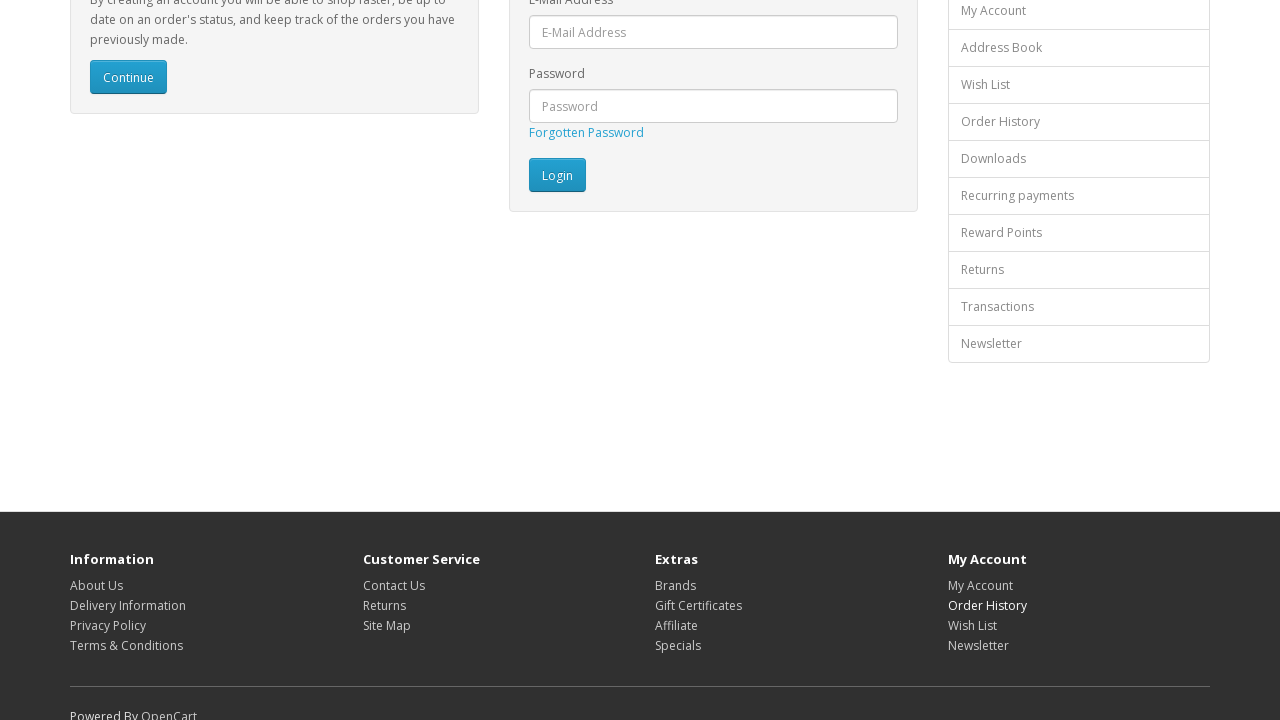

Re-fetched footer links to avoid stale element reference
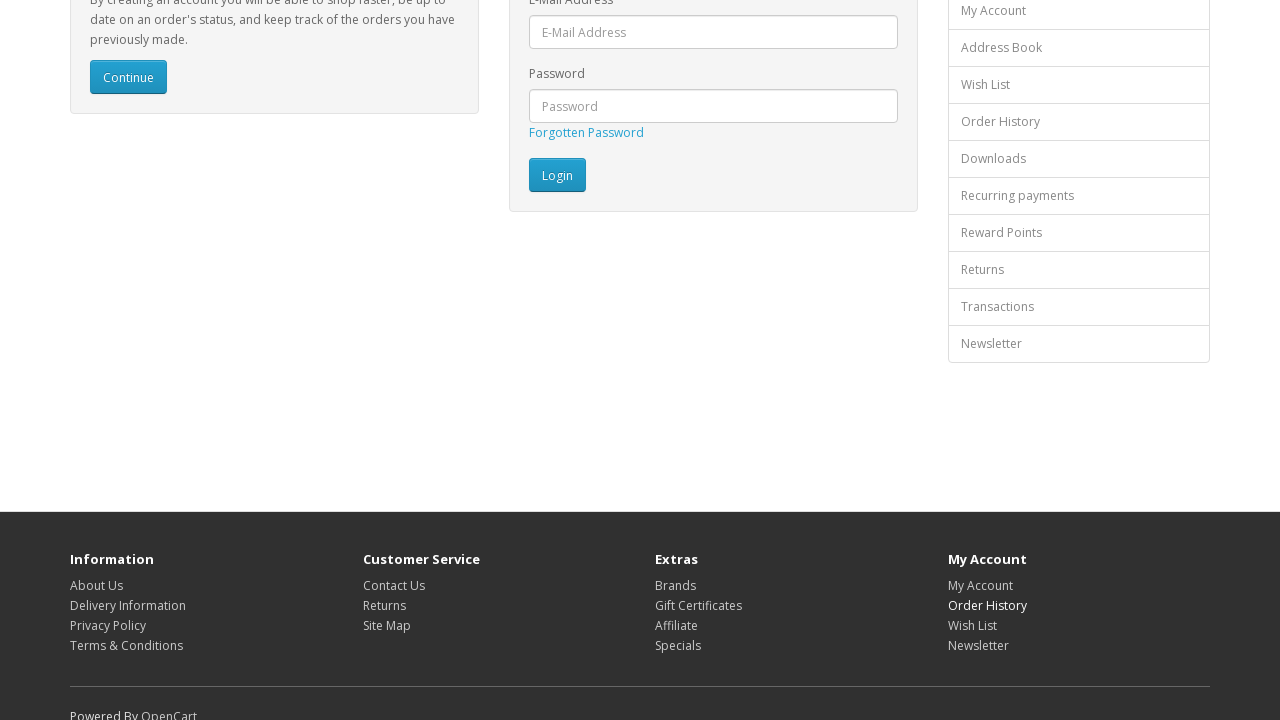

Clicked footer link 14 of 16 at (972, 625) on footer a >> nth=13
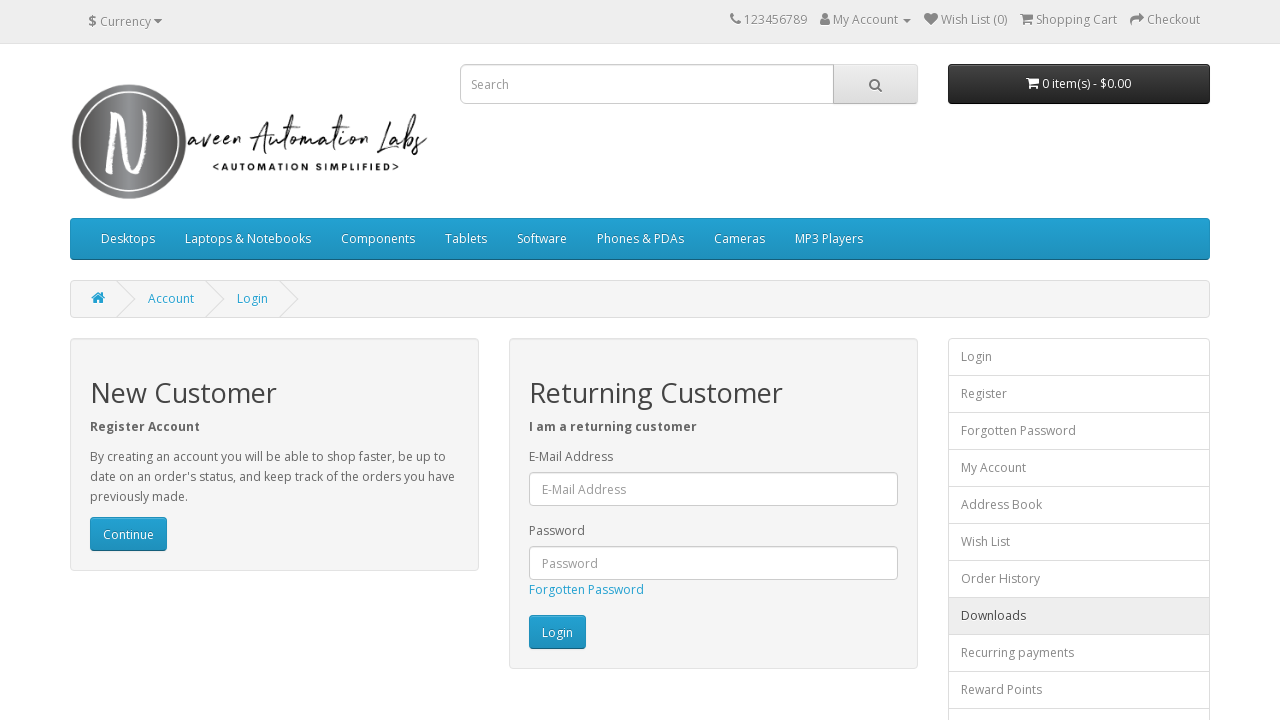

Navigated back from footer link 14
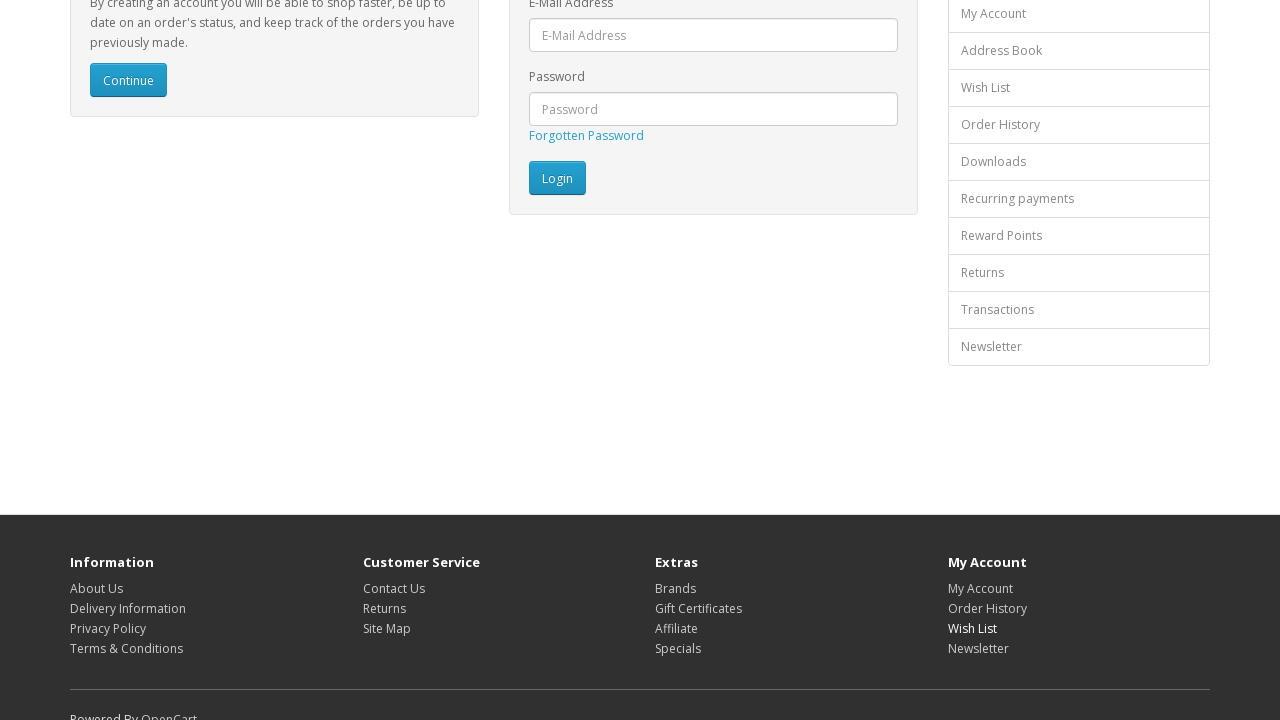

Re-fetched footer links to avoid stale element reference
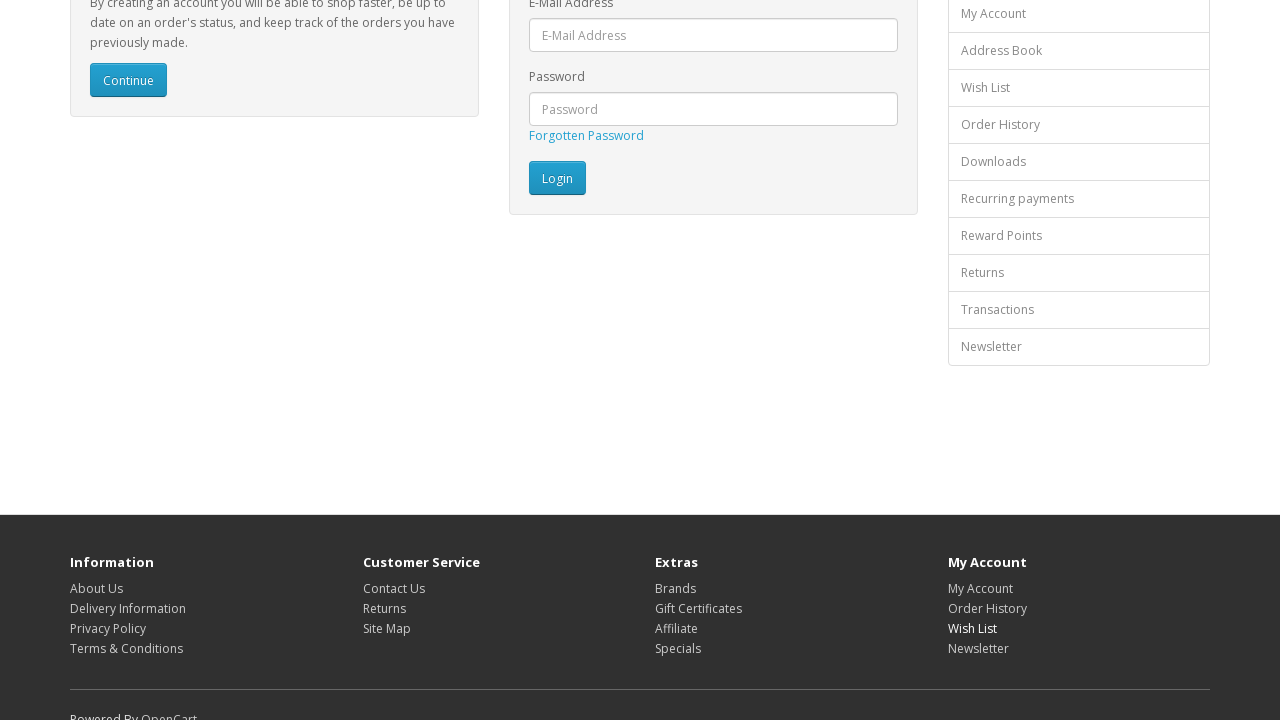

Clicked footer link 15 of 16 at (978, 648) on footer a >> nth=14
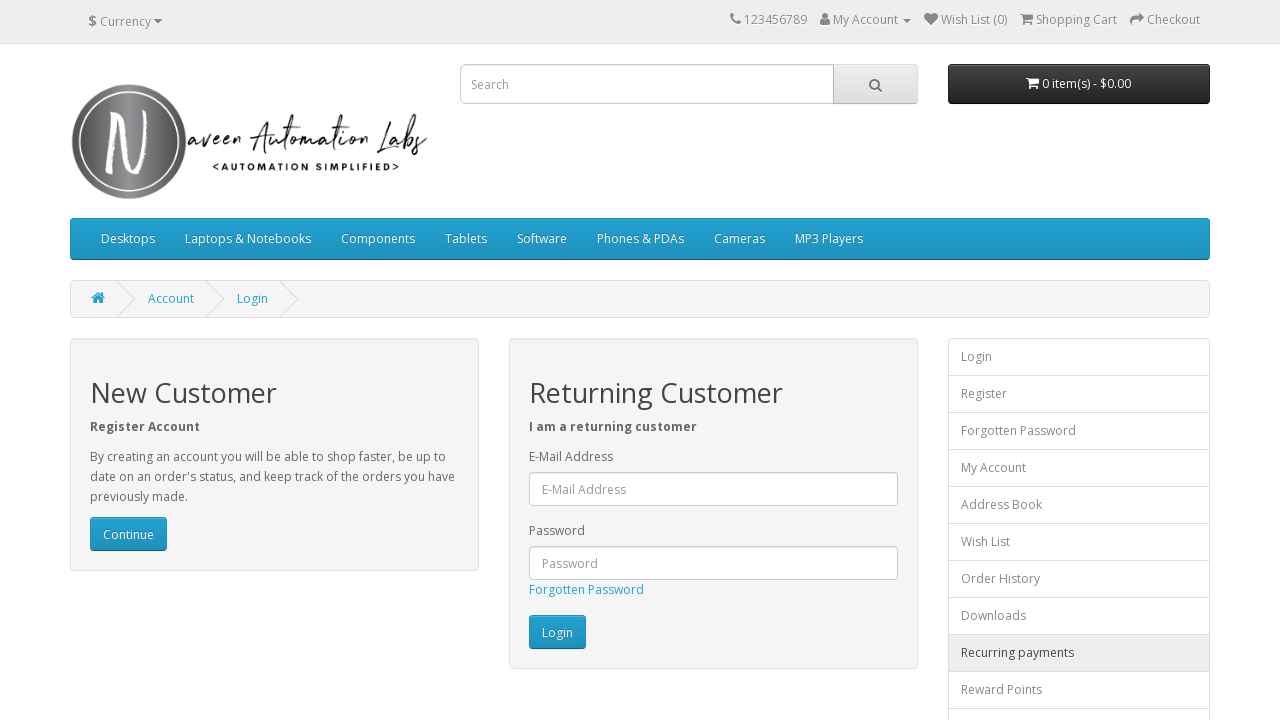

Navigated back from footer link 15
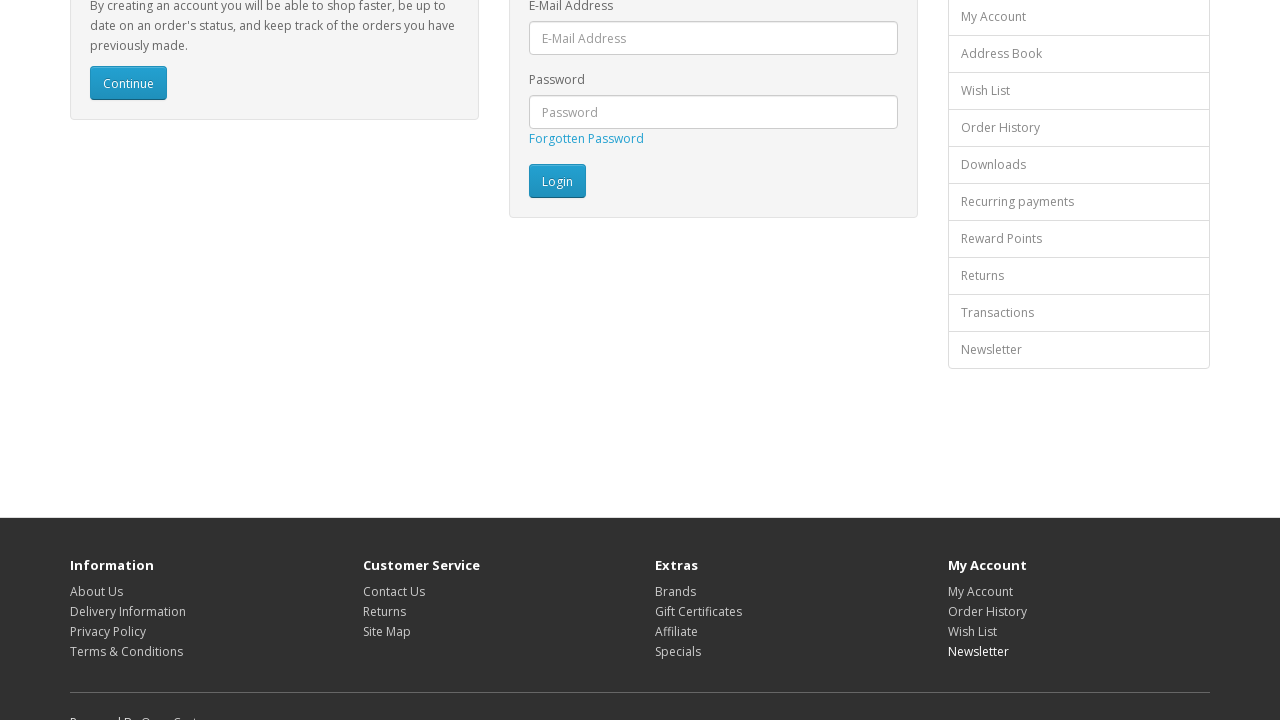

Re-fetched footer links to avoid stale element reference
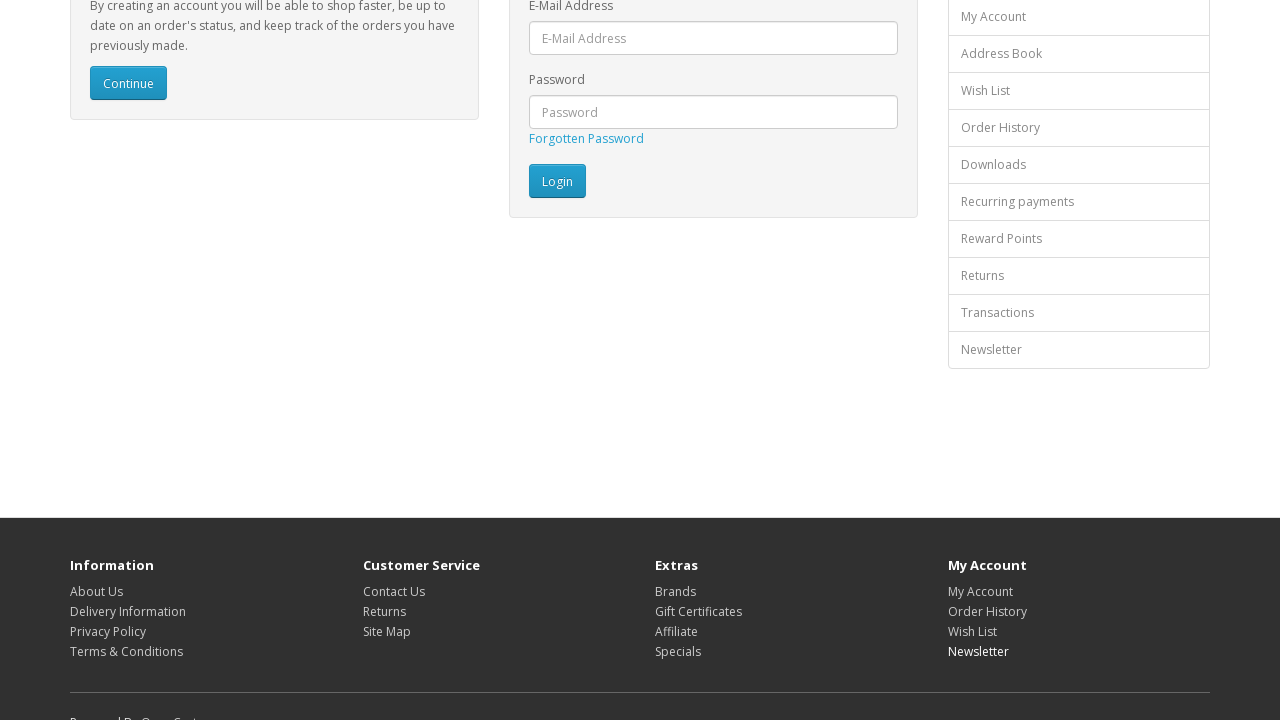

Clicked footer link 16 of 16 at (169, 712) on footer a >> nth=15
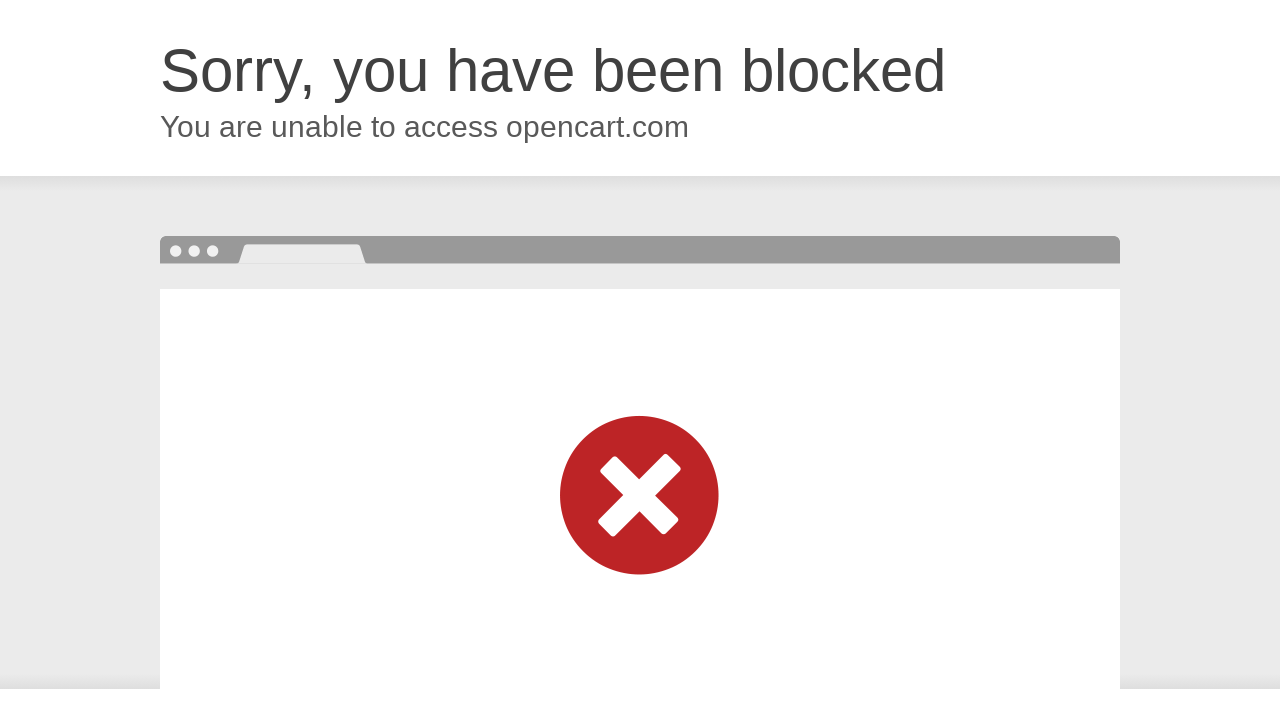

Navigated back from footer link 16
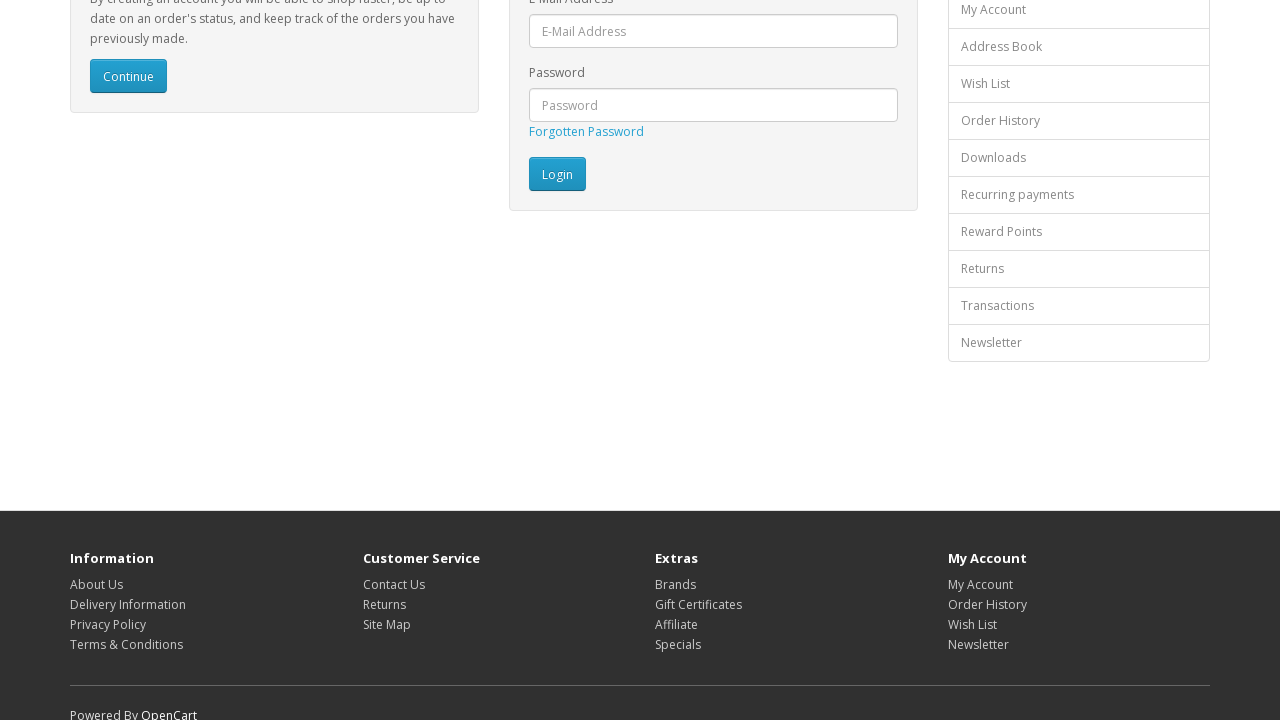

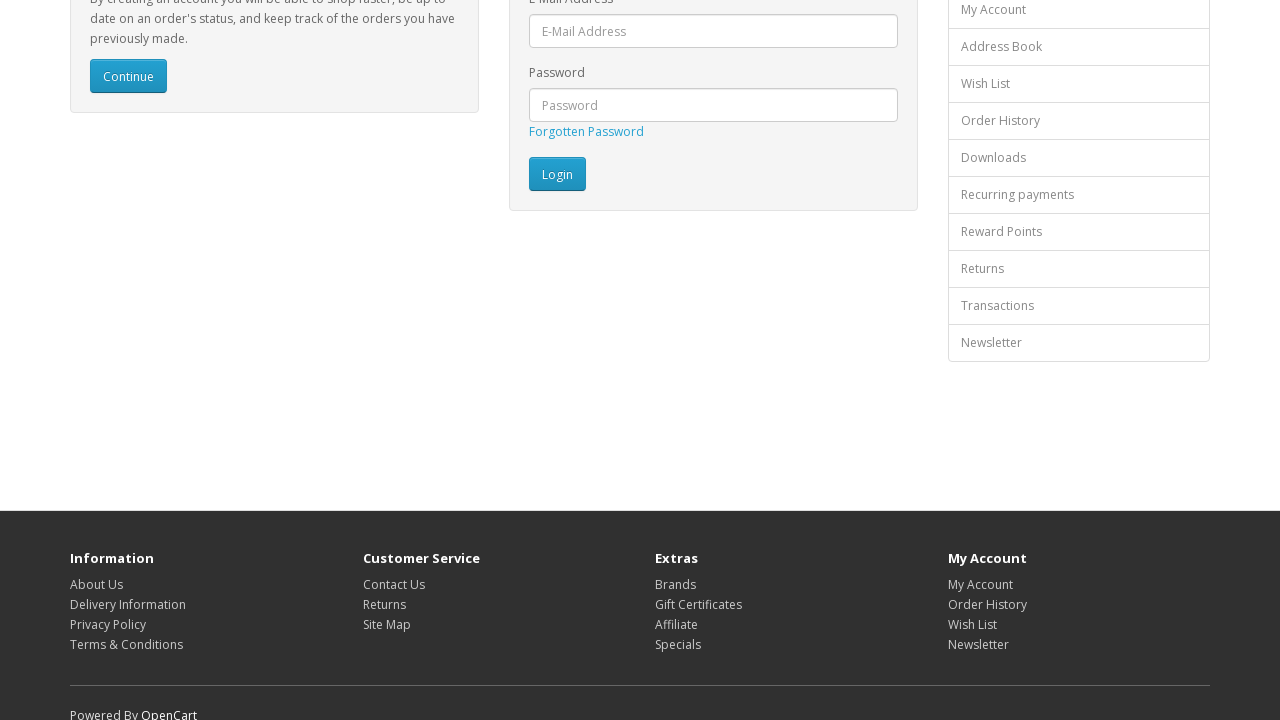